Navigates to an automation practice page, scrolls down, and validates that footer links are accessible by checking their HTTP status codes

Starting URL: https://www.rahulshettyacademy.com/AutomationPractice

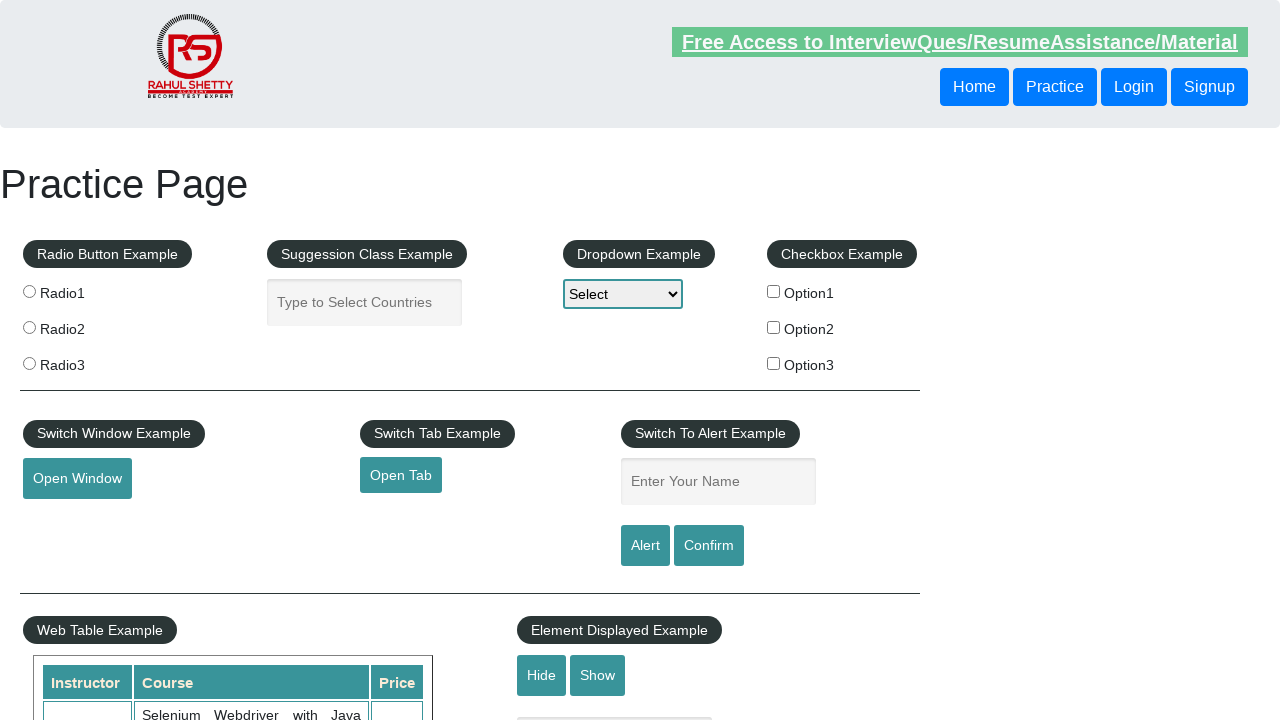

Scrolled down to footer area
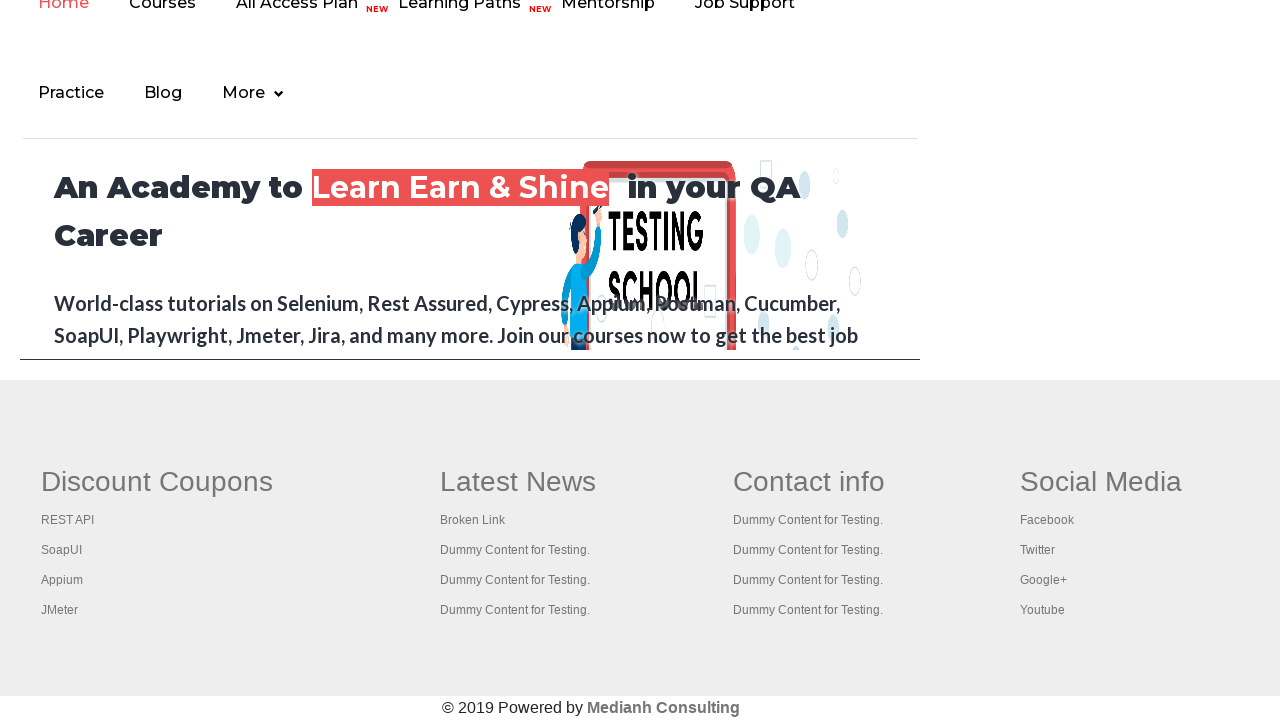

Footer links became visible
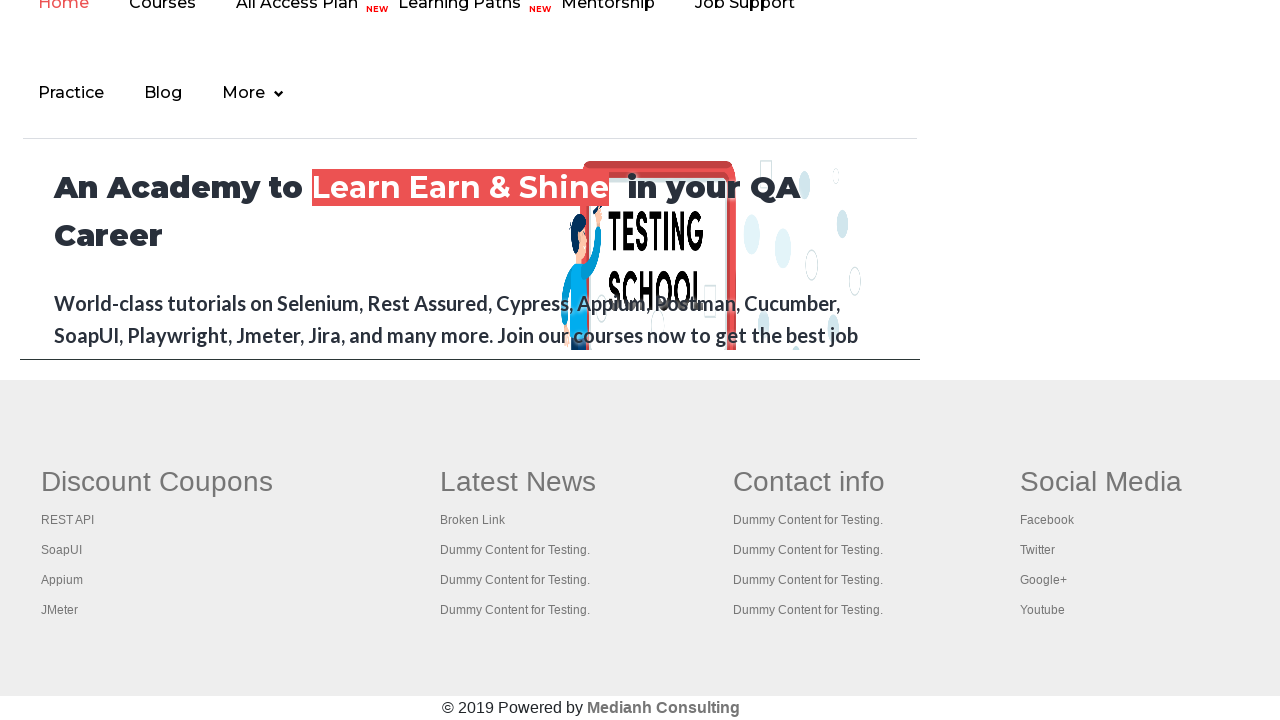

Retrieved 20 footer links
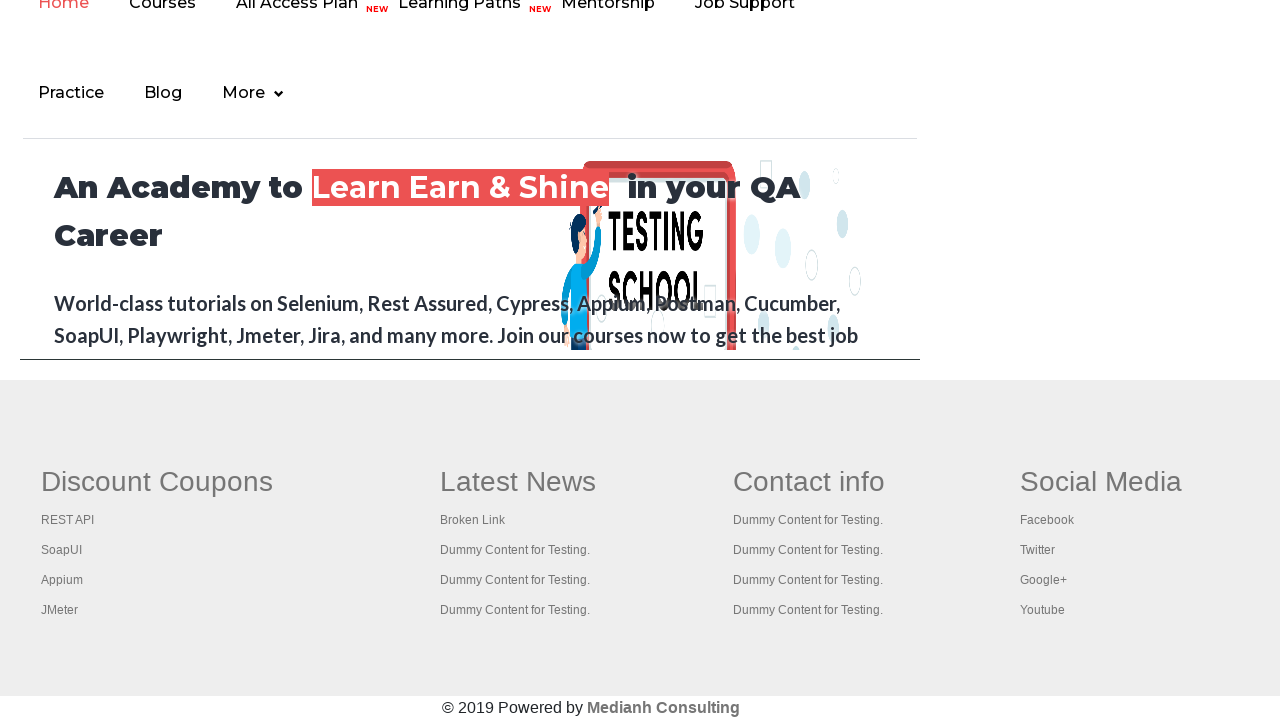

Retrieved href attribute from footer link: #
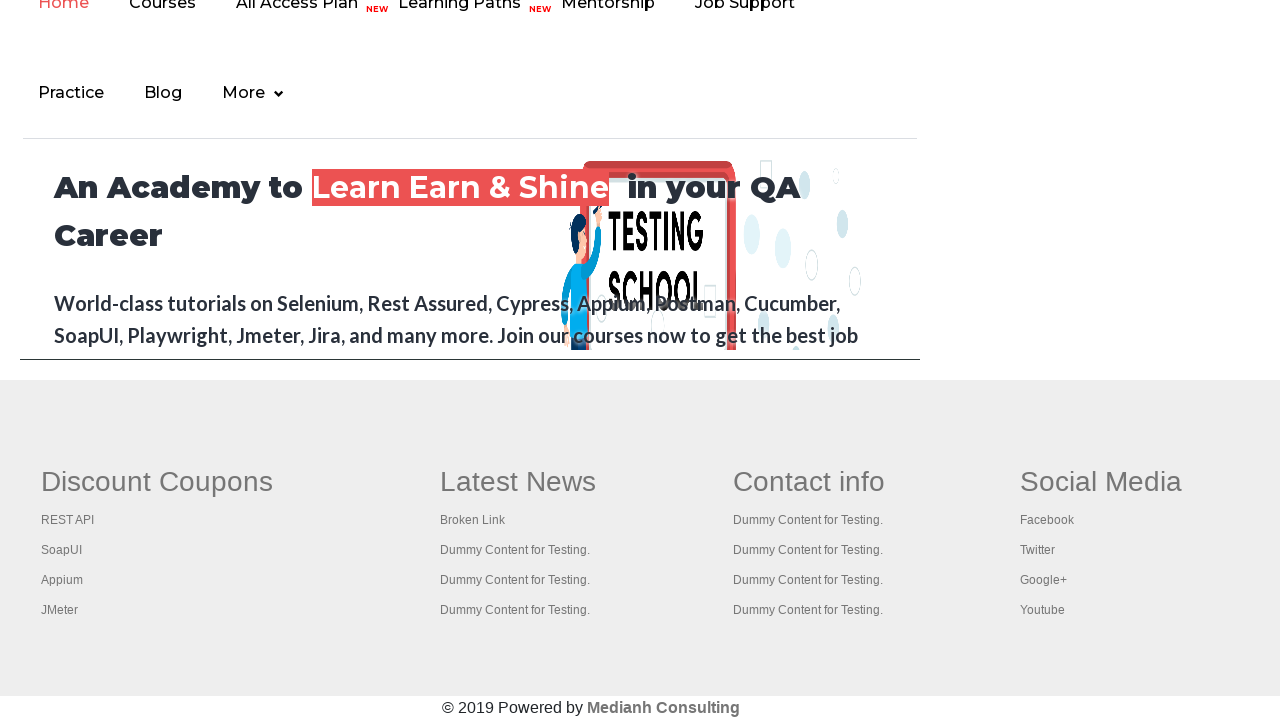

Verified footer link text is accessible for #
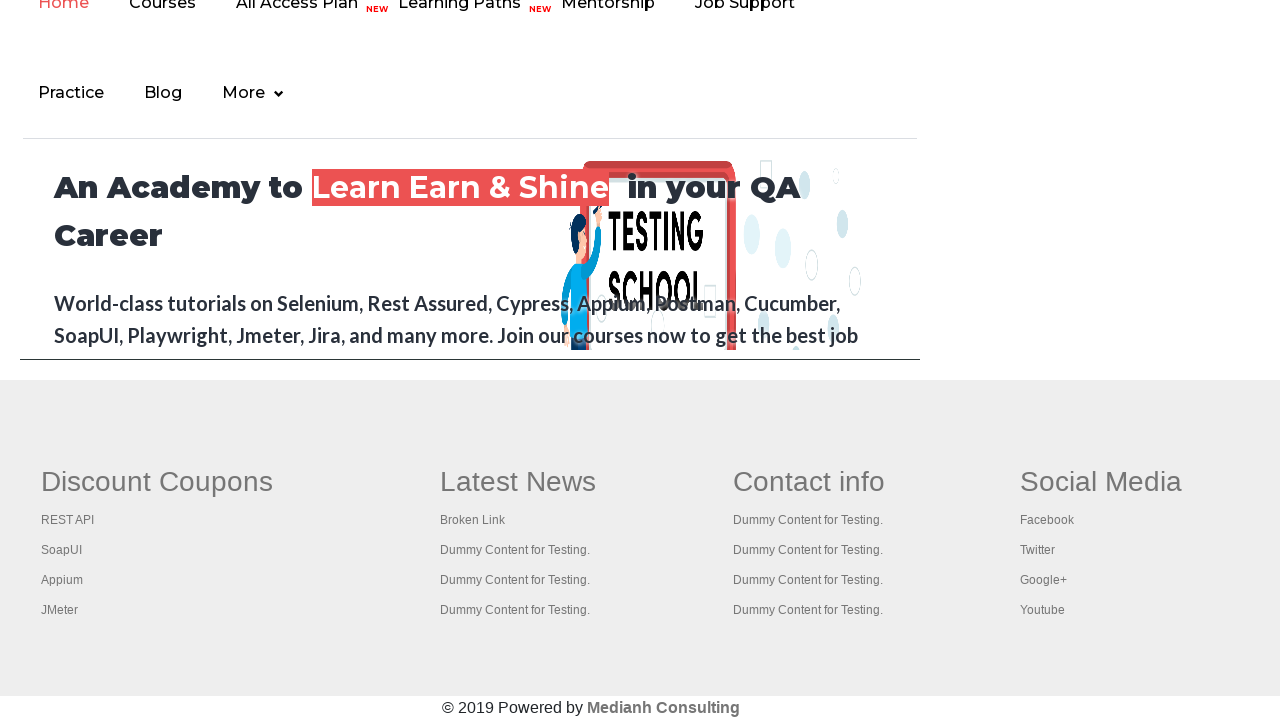

Retrieved href attribute from footer link: http://www.restapitutorial.com/
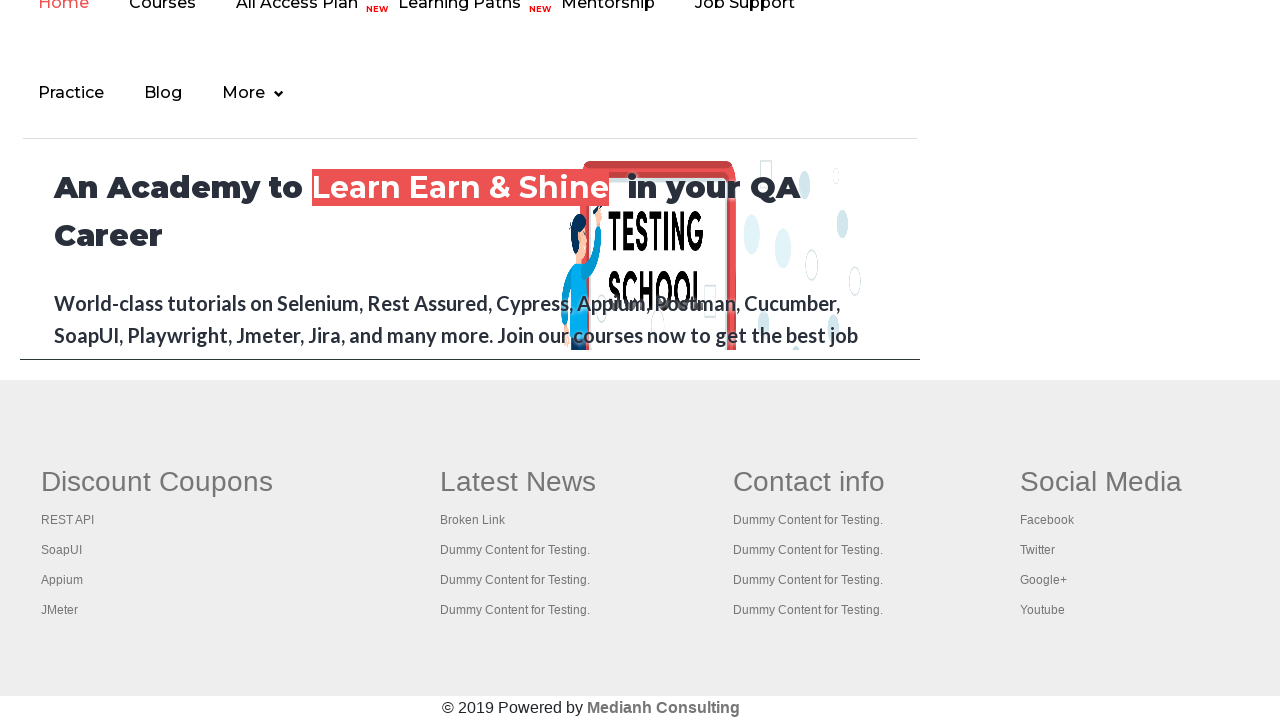

Verified footer link text is accessible for http://www.restapitutorial.com/
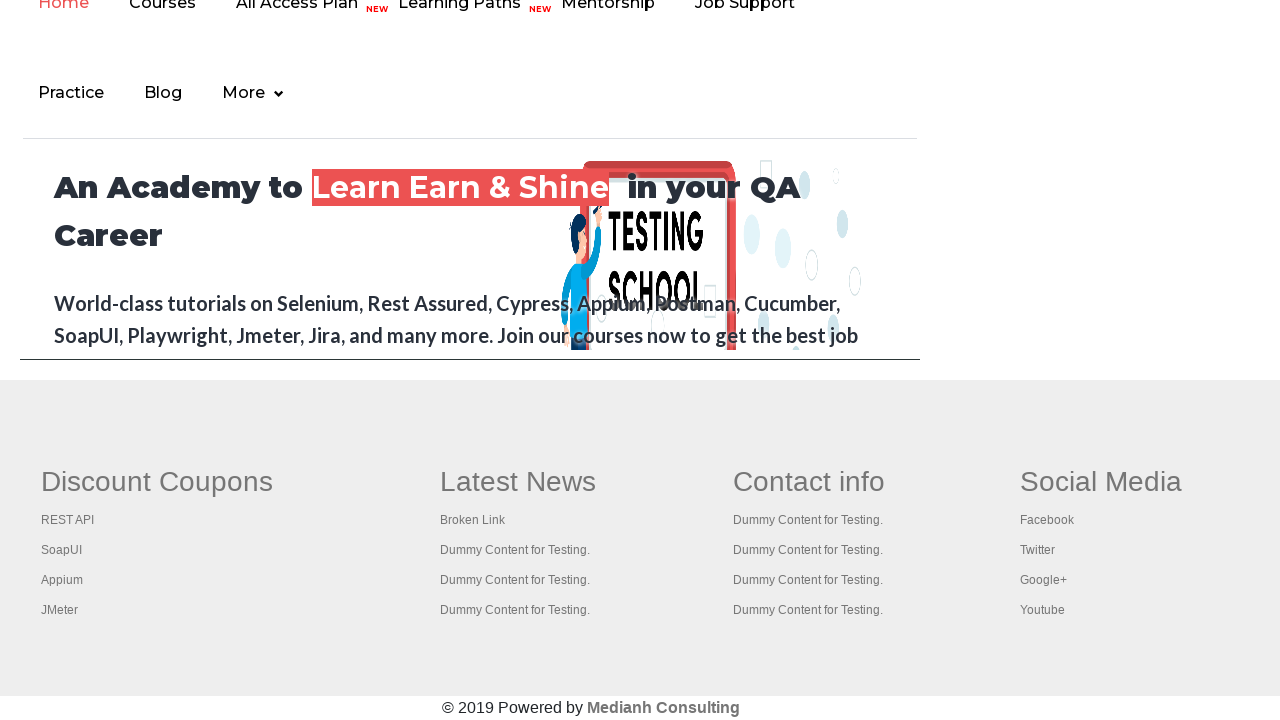

Retrieved href attribute from footer link: https://www.soapui.org/
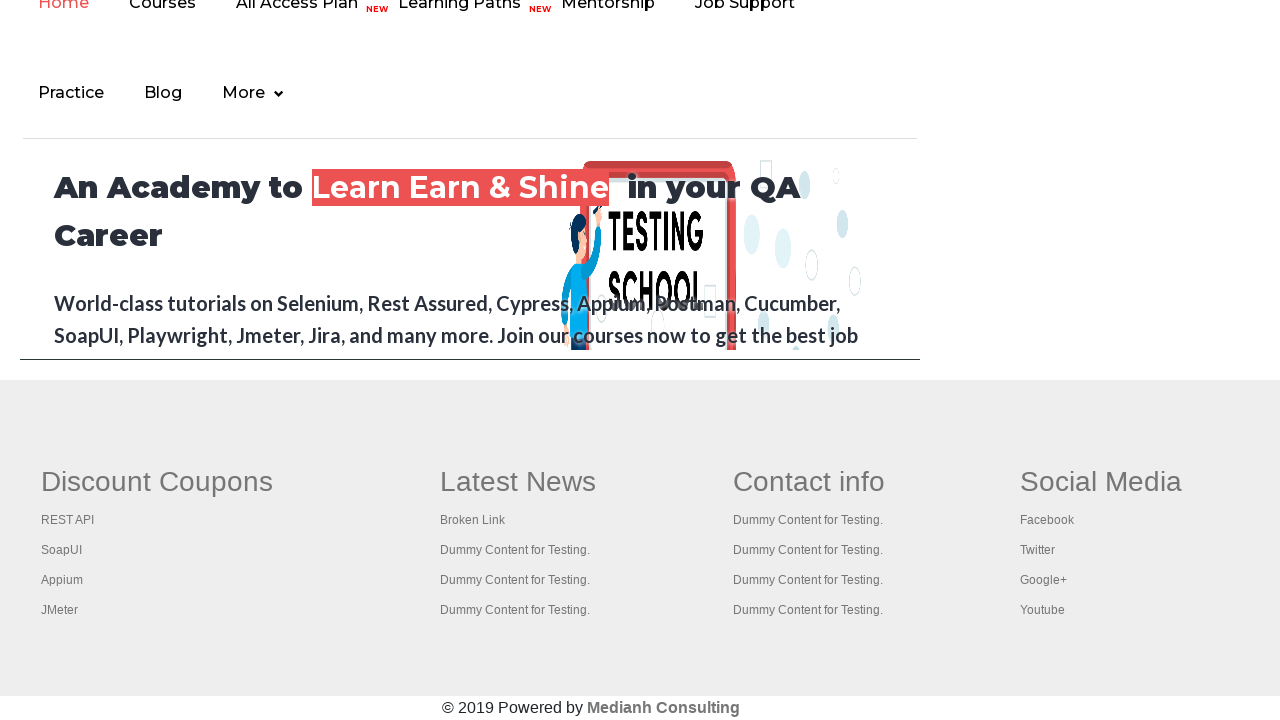

Verified footer link text is accessible for https://www.soapui.org/
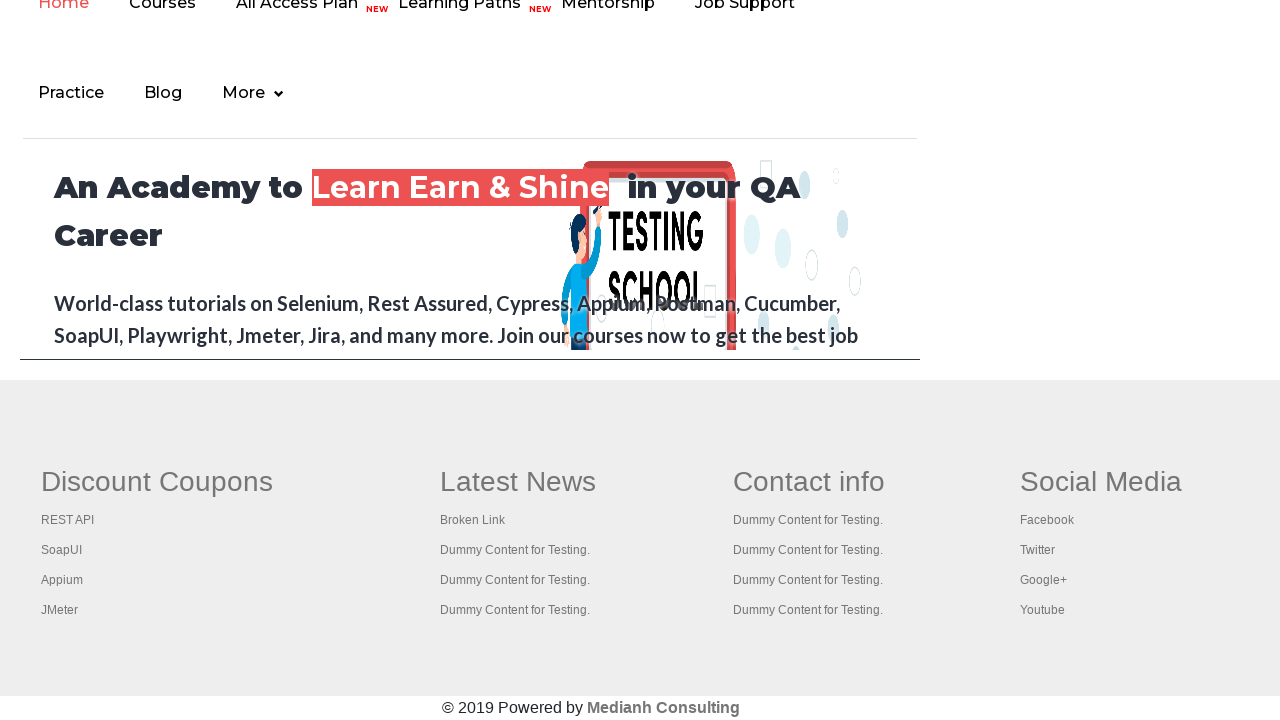

Retrieved href attribute from footer link: https://courses.rahulshettyacademy.com/p/appium-tutorial
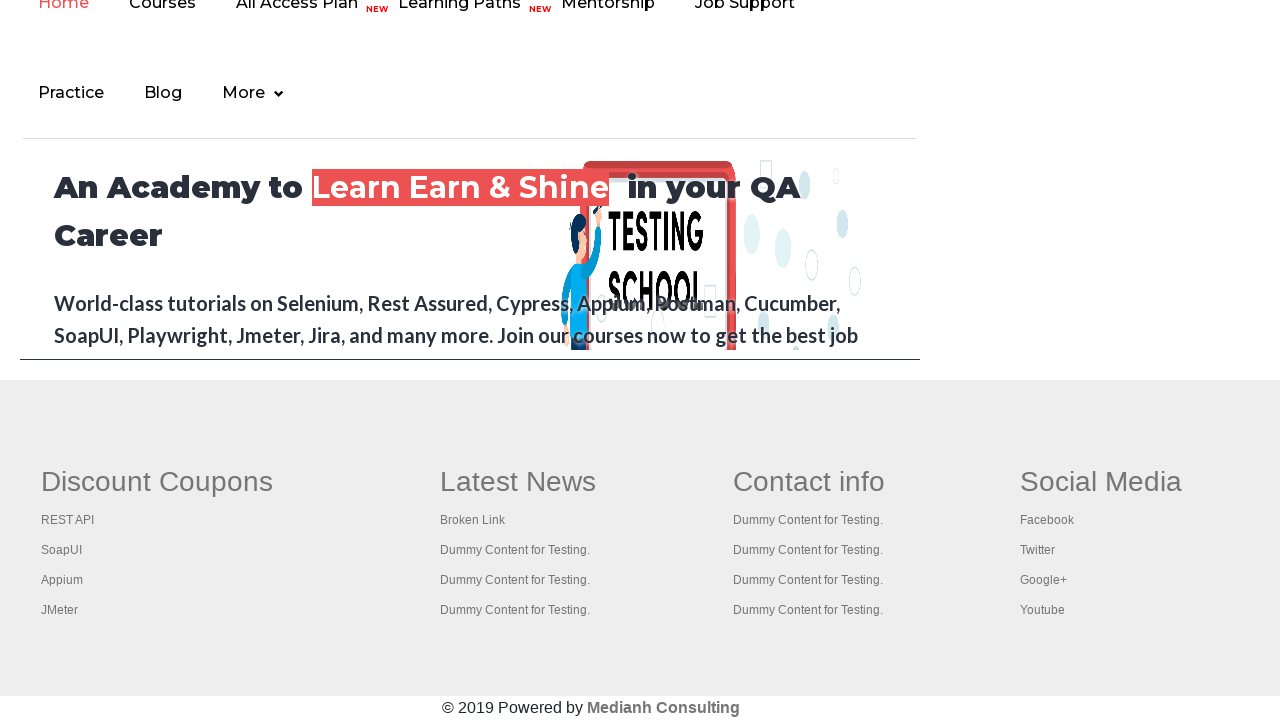

Verified footer link text is accessible for https://courses.rahulshettyacademy.com/p/appium-tutorial
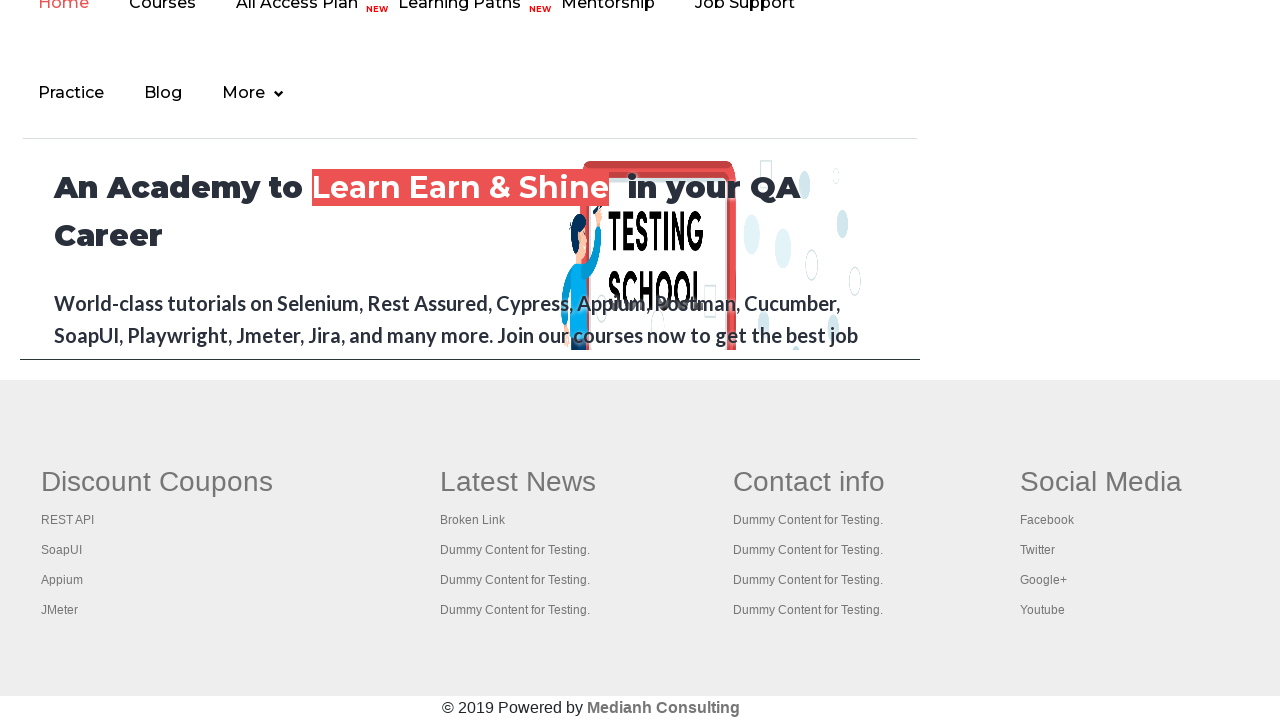

Retrieved href attribute from footer link: https://jmeter.apache.org/
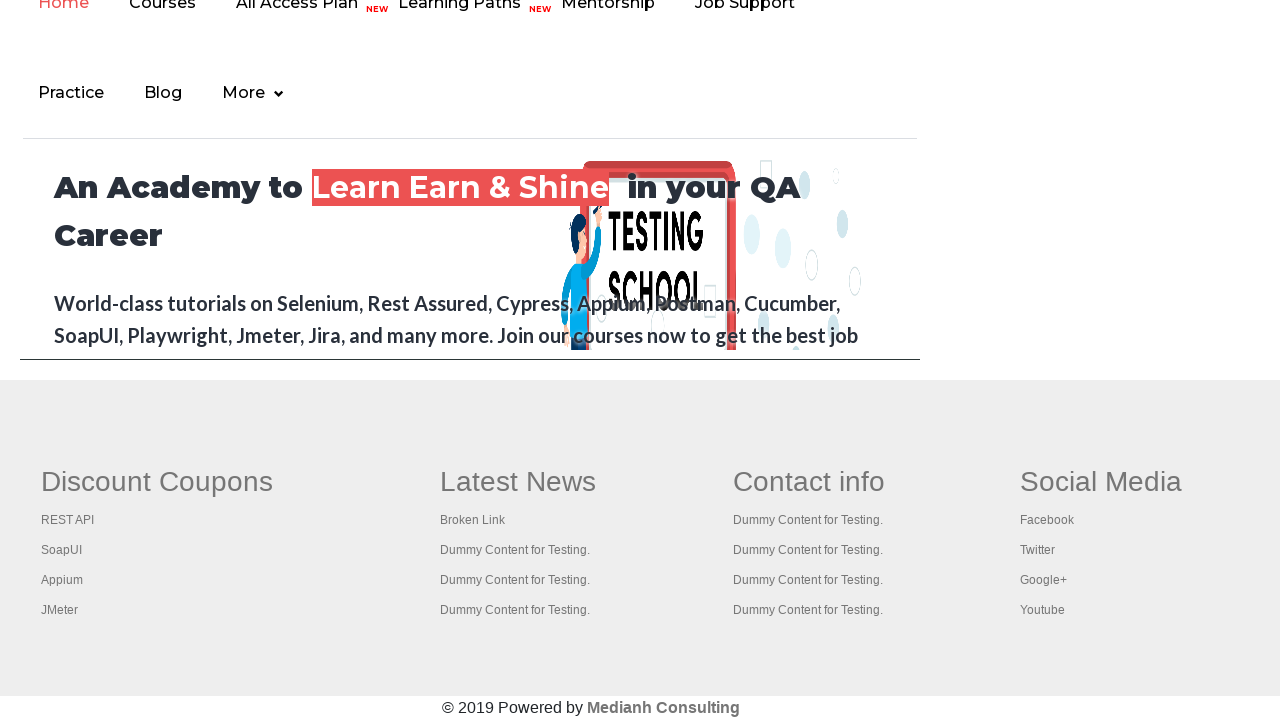

Verified footer link text is accessible for https://jmeter.apache.org/
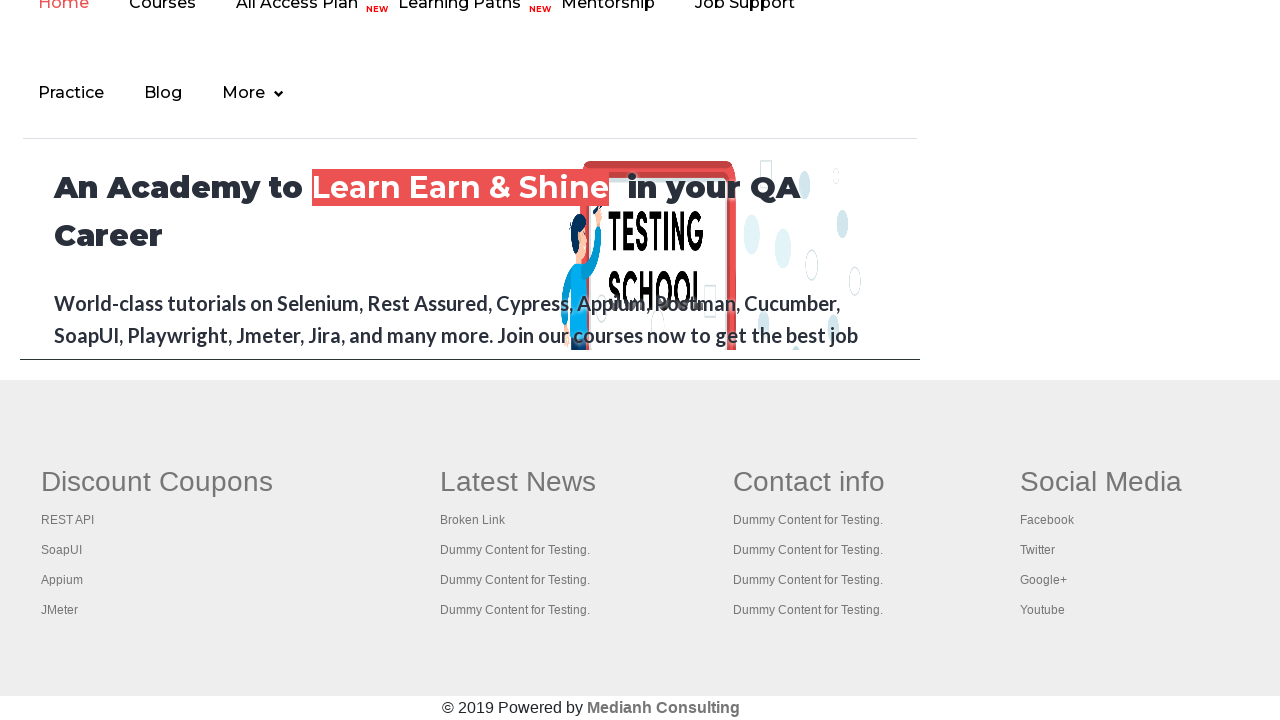

Retrieved href attribute from footer link: #
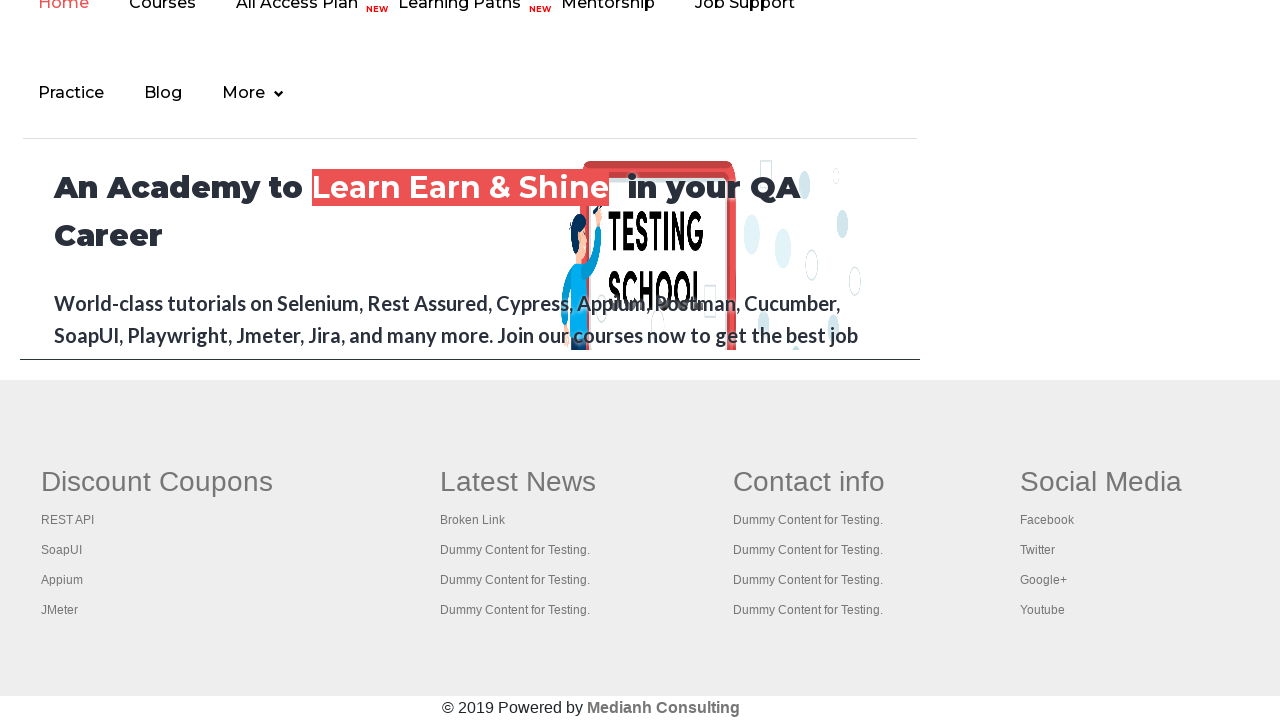

Verified footer link text is accessible for #
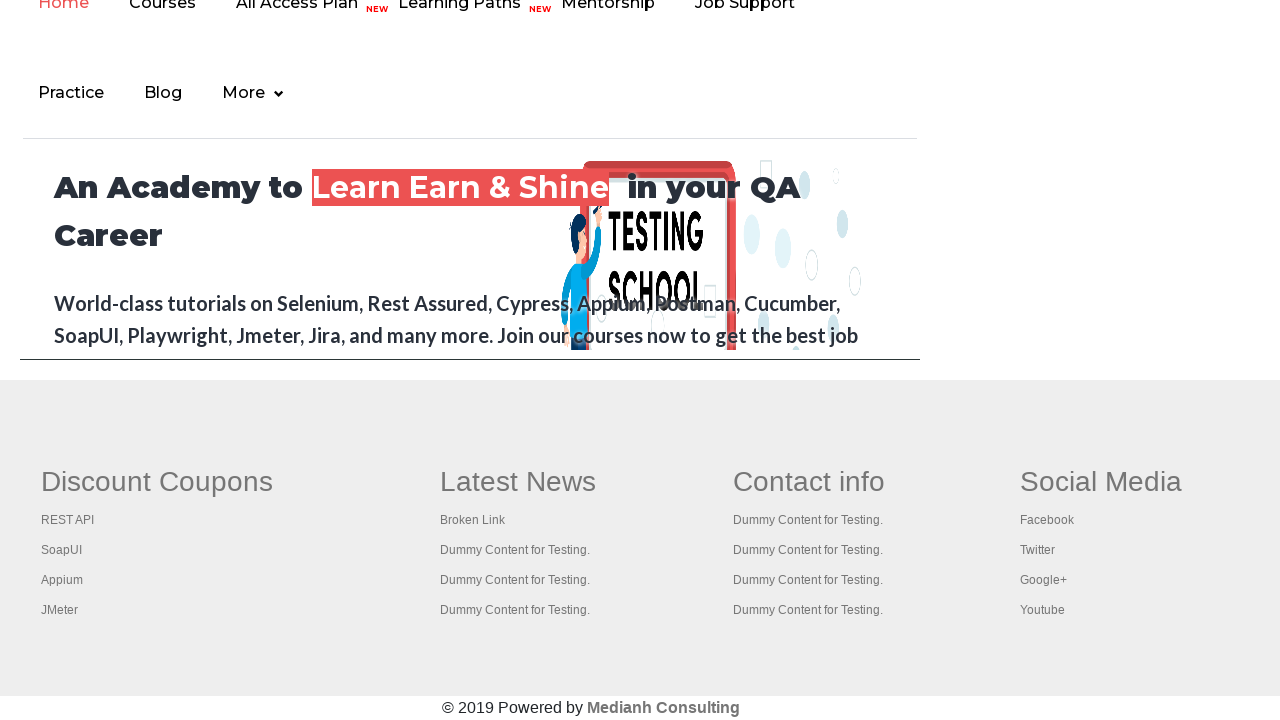

Retrieved href attribute from footer link: https://rahulshettyacademy.com/brokenlink
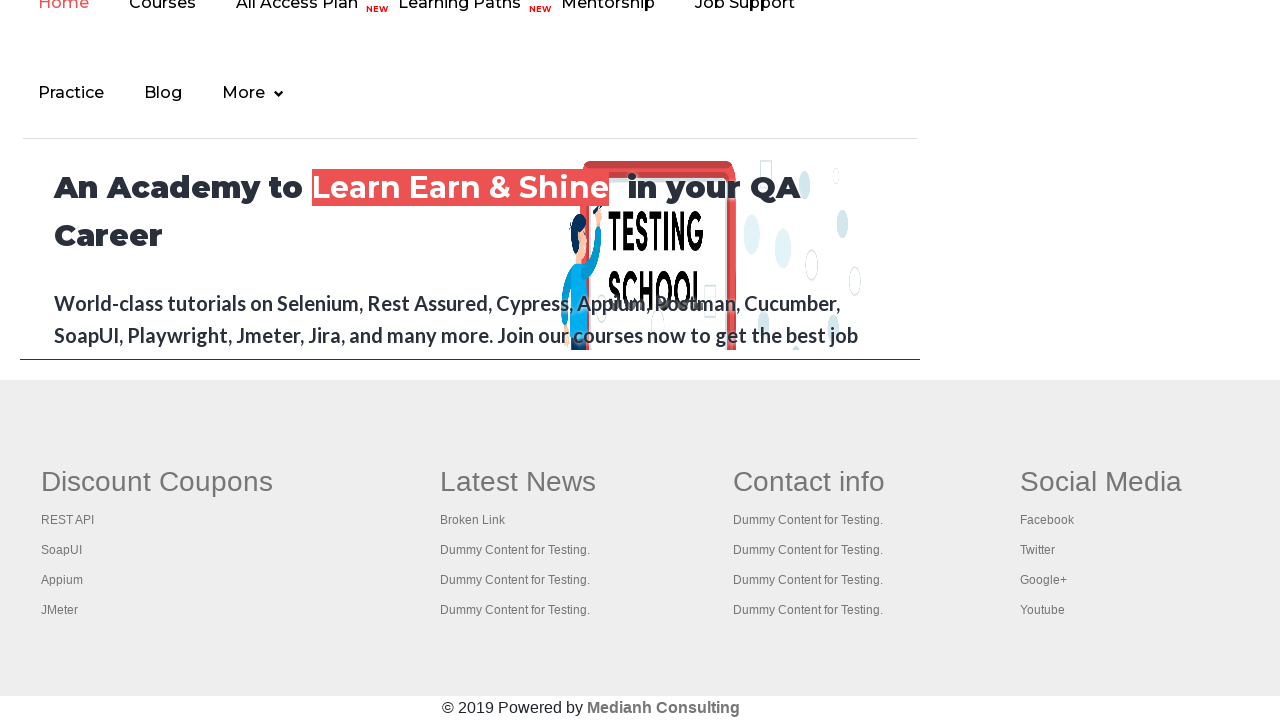

Verified footer link text is accessible for https://rahulshettyacademy.com/brokenlink
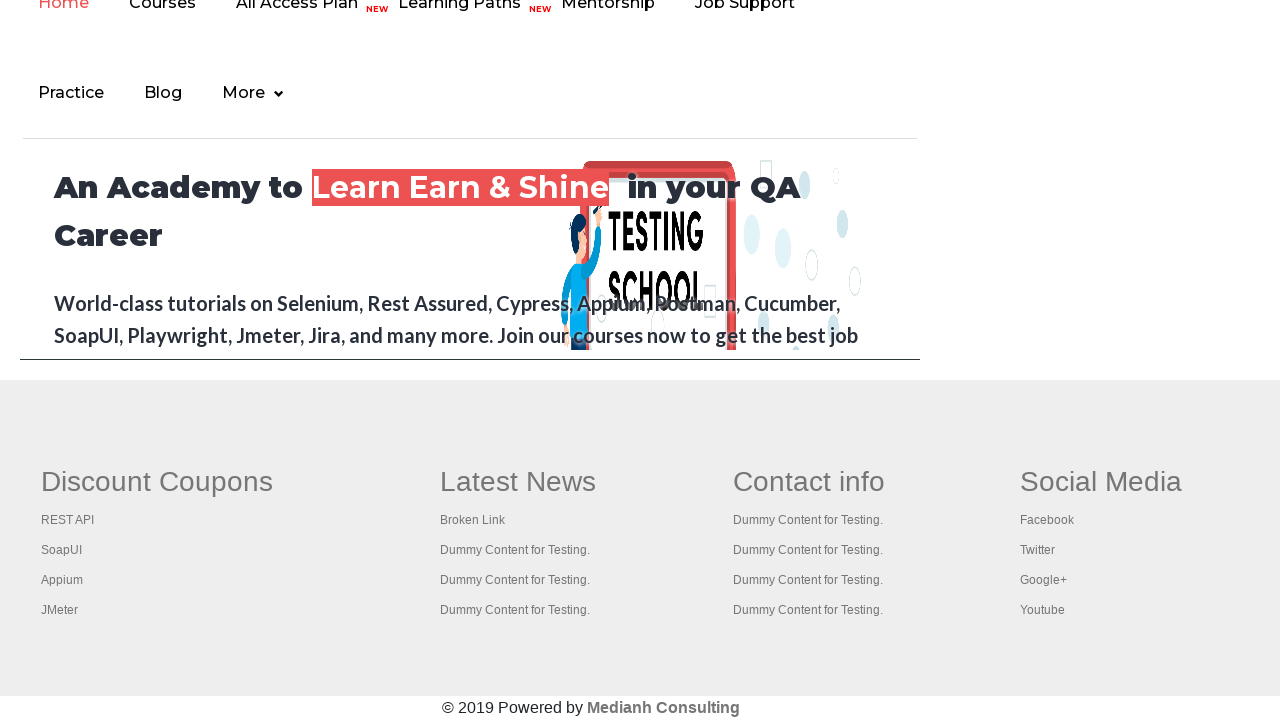

Retrieved href attribute from footer link: #
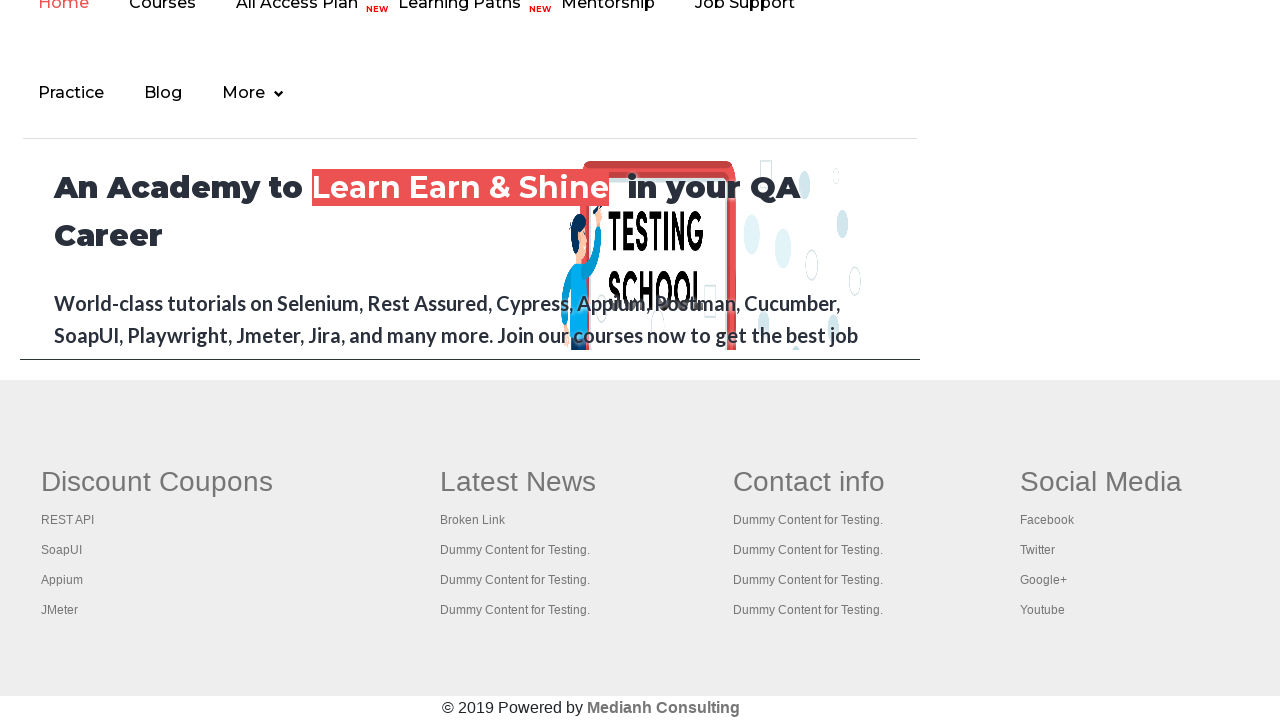

Verified footer link text is accessible for #
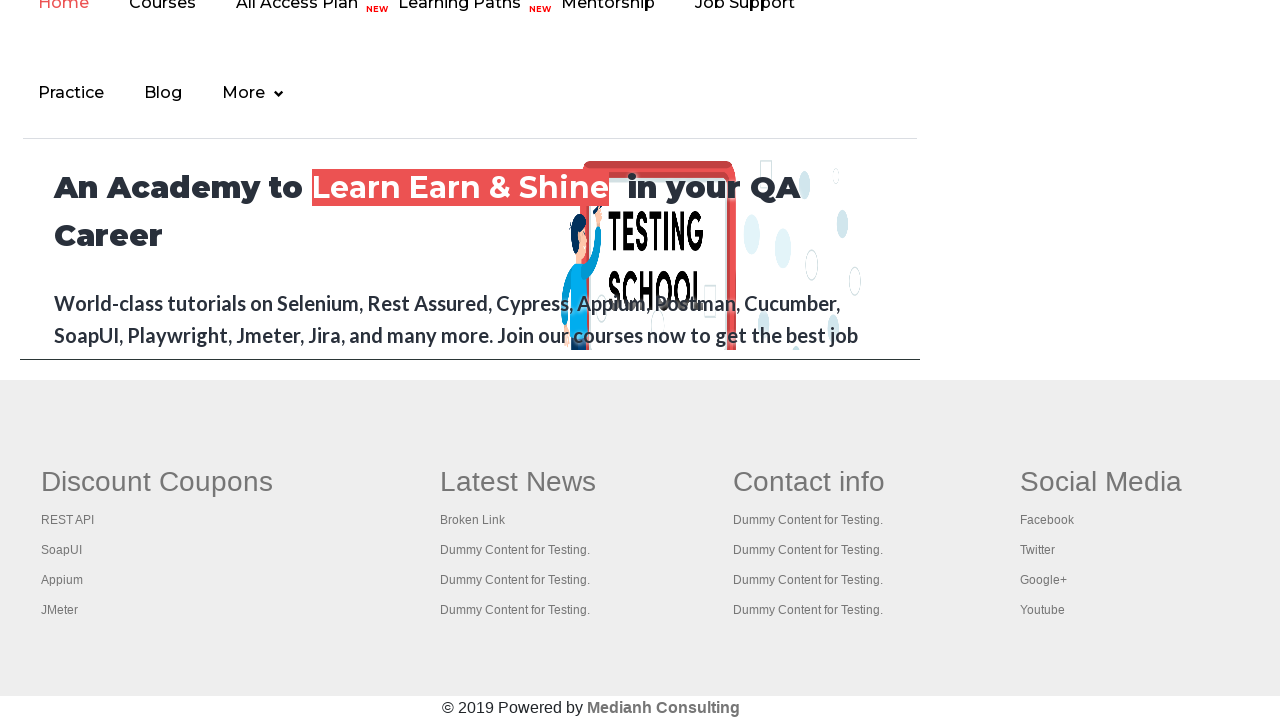

Retrieved href attribute from footer link: #
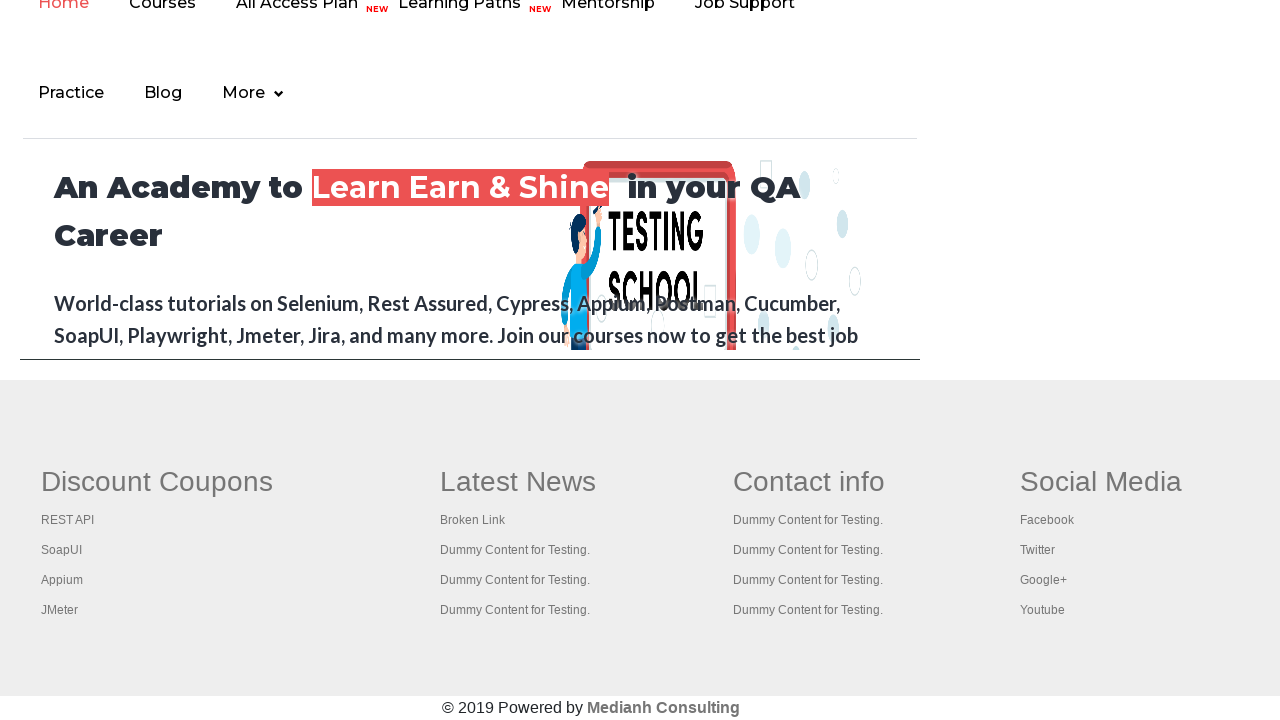

Verified footer link text is accessible for #
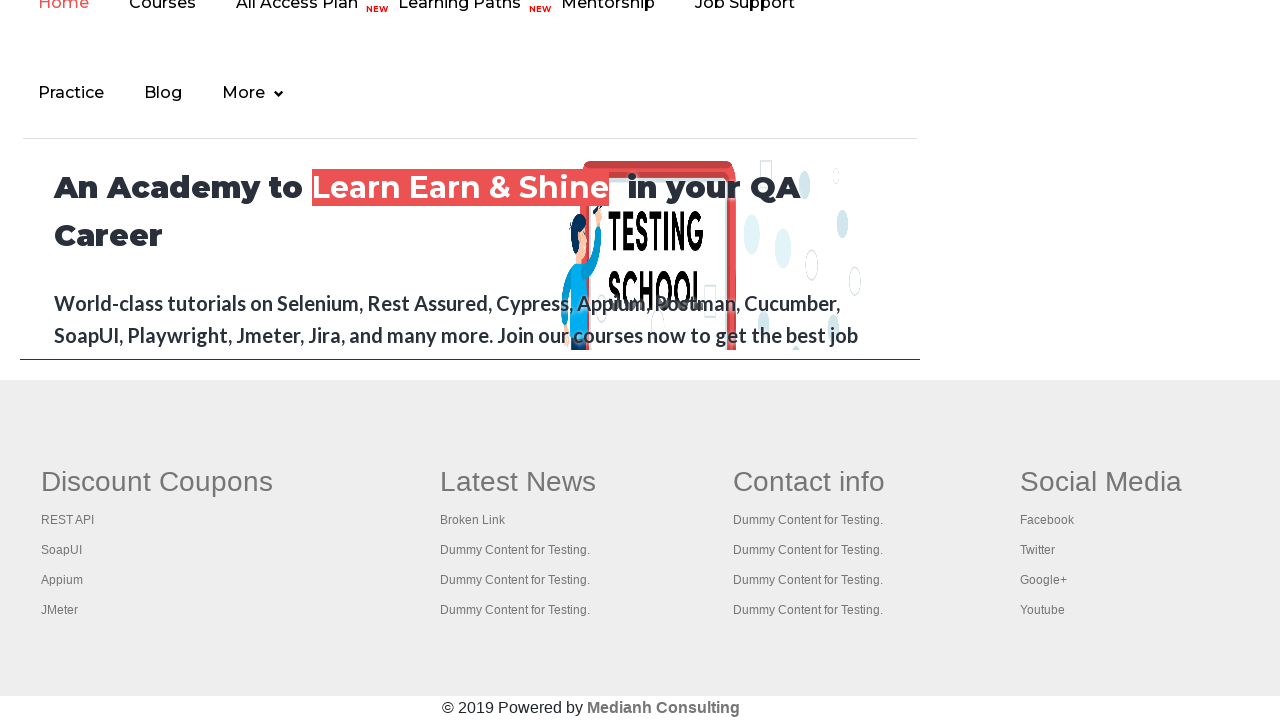

Retrieved href attribute from footer link: #
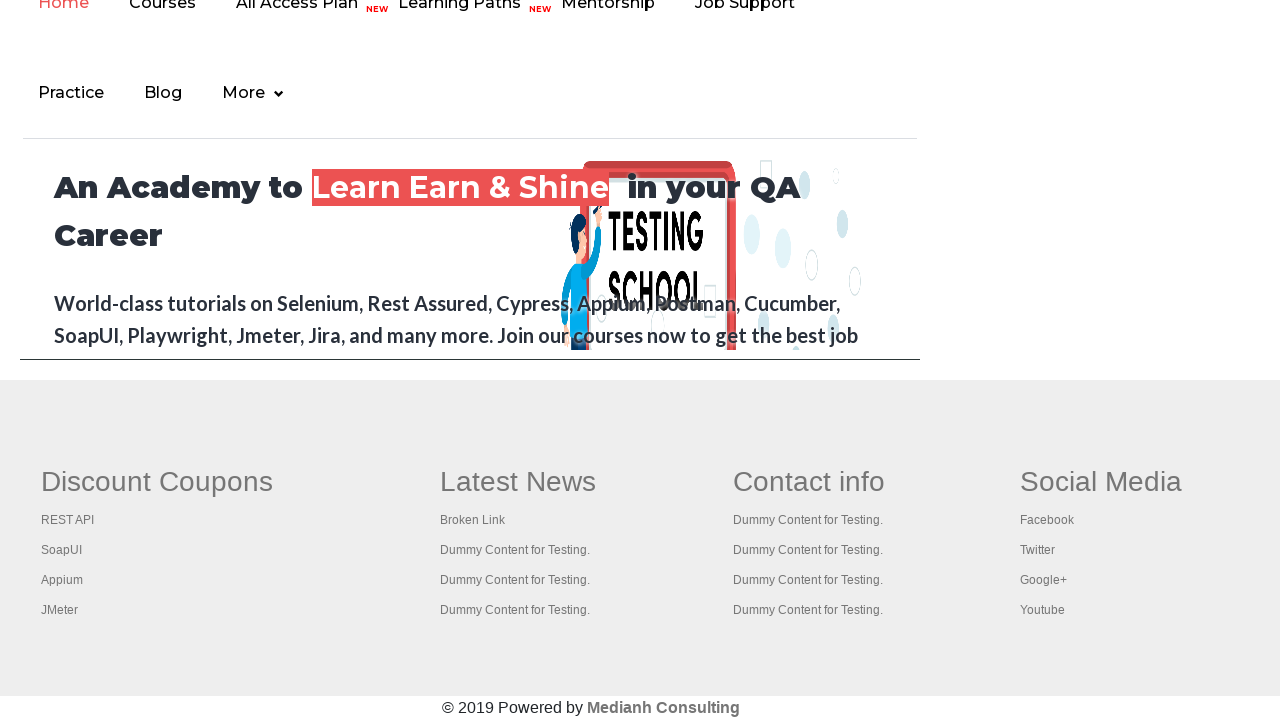

Verified footer link text is accessible for #
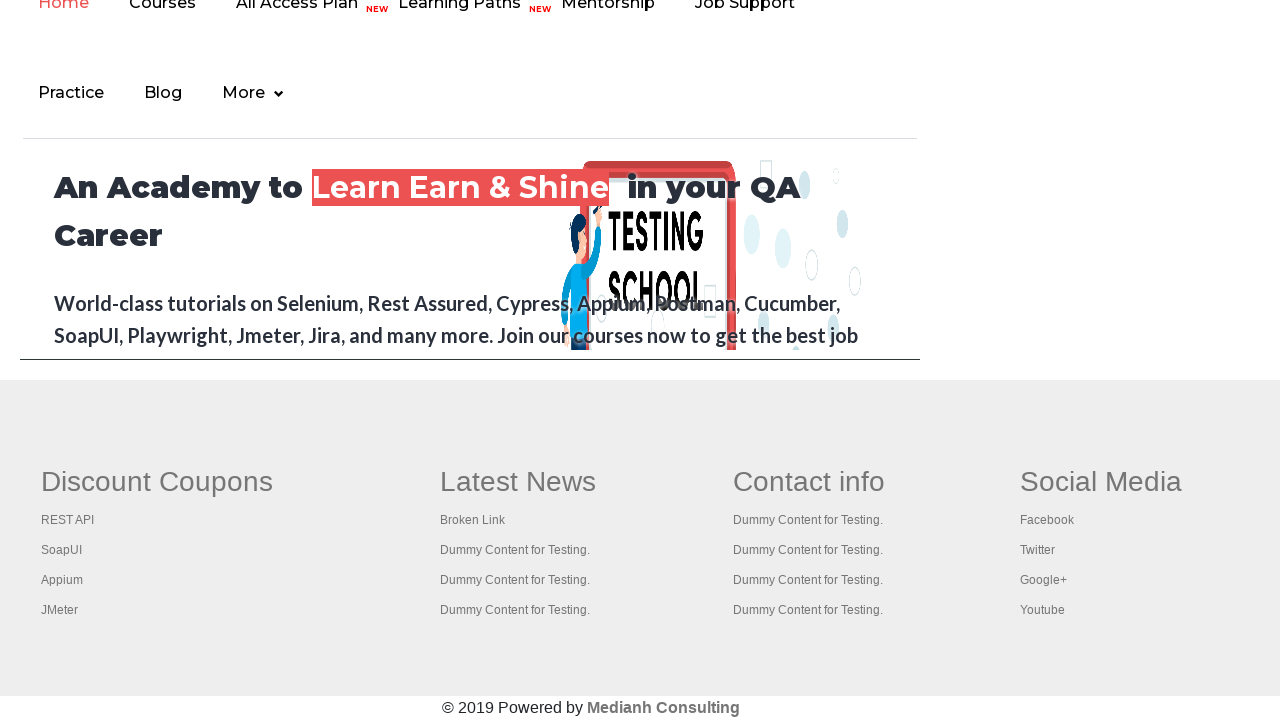

Retrieved href attribute from footer link: #
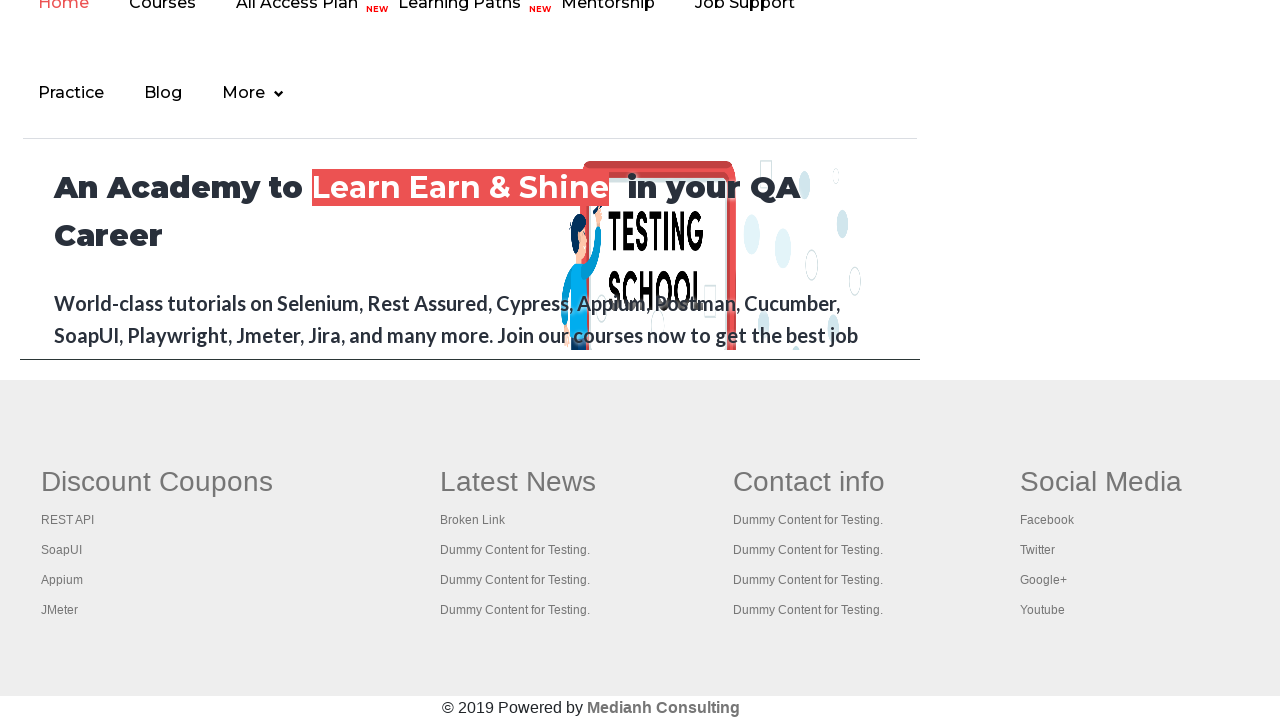

Verified footer link text is accessible for #
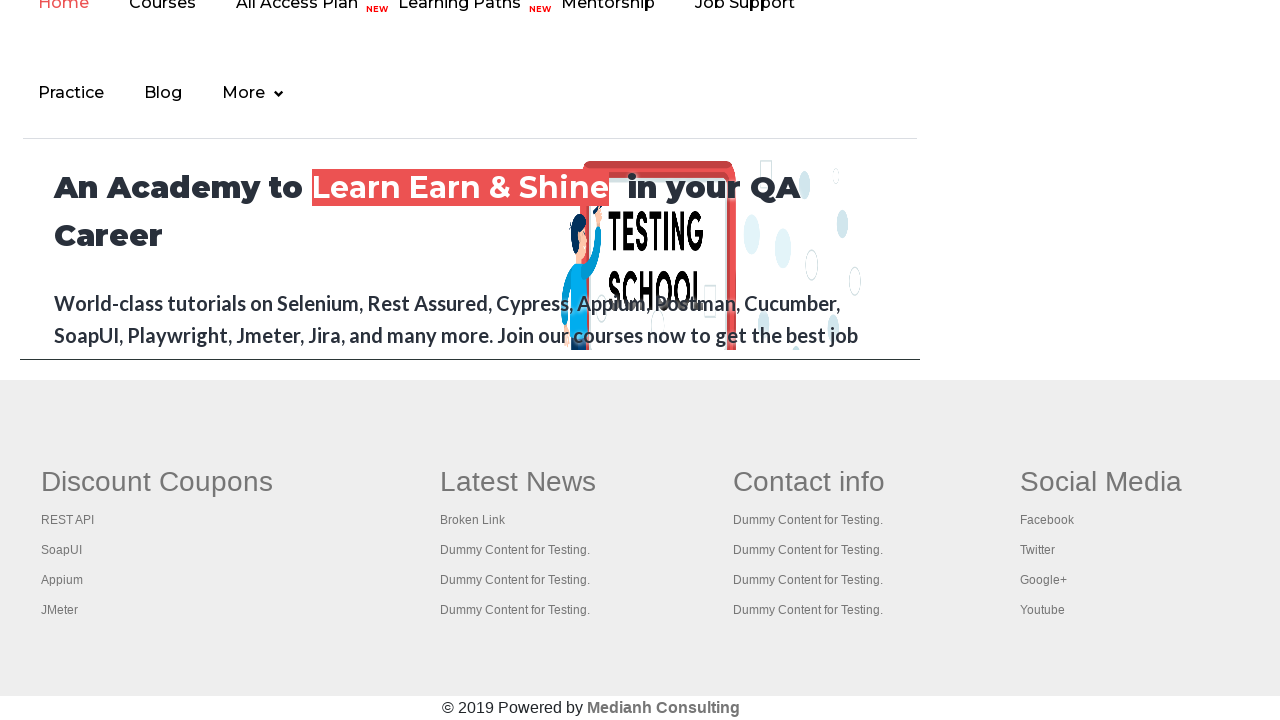

Retrieved href attribute from footer link: #
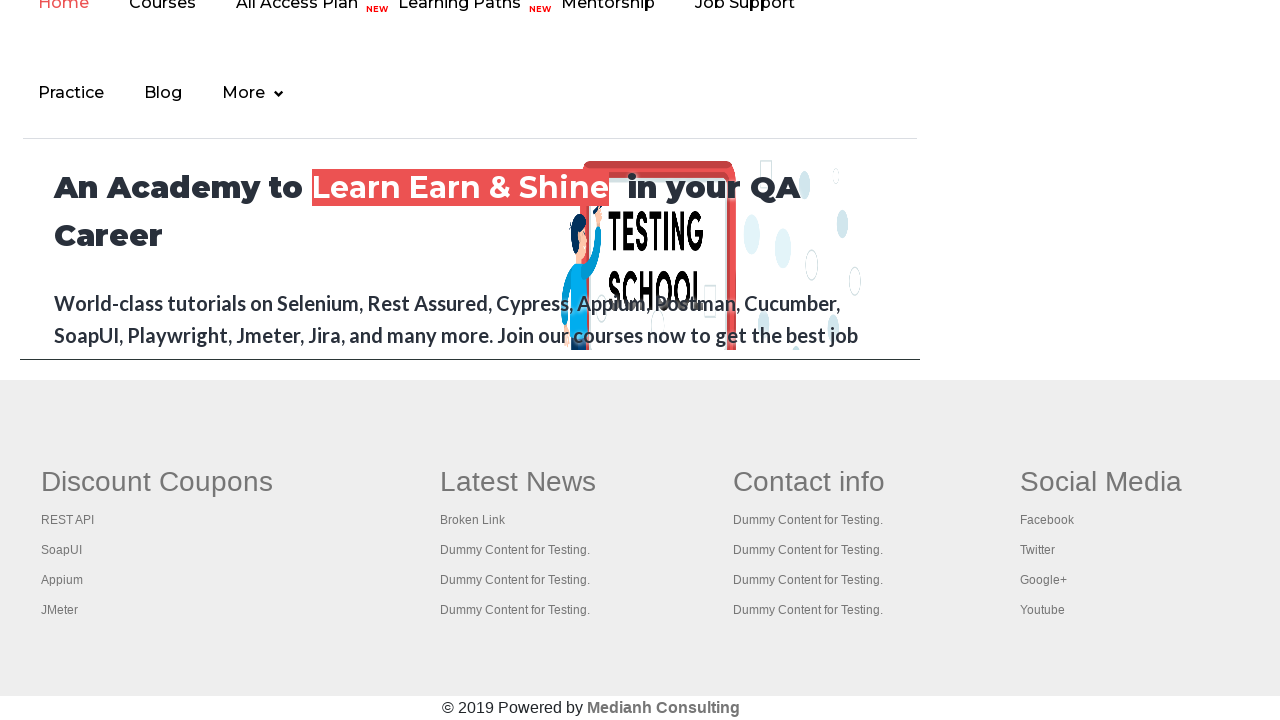

Verified footer link text is accessible for #
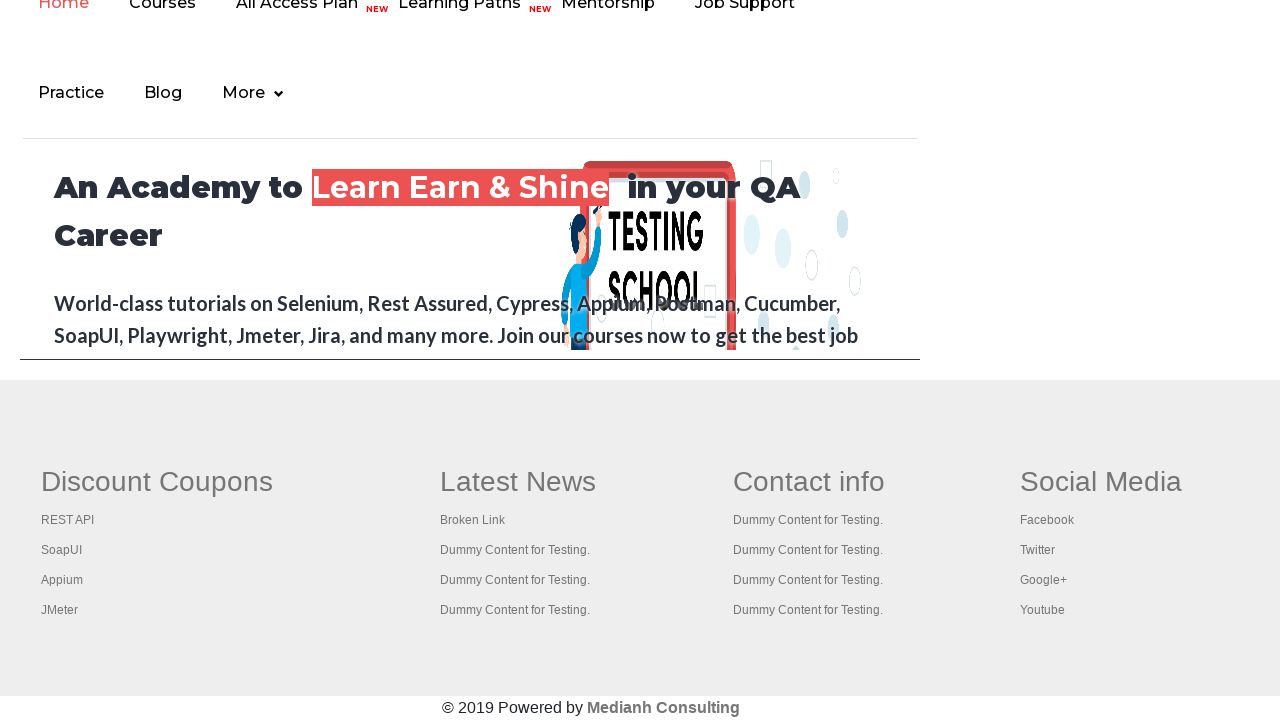

Retrieved href attribute from footer link: #
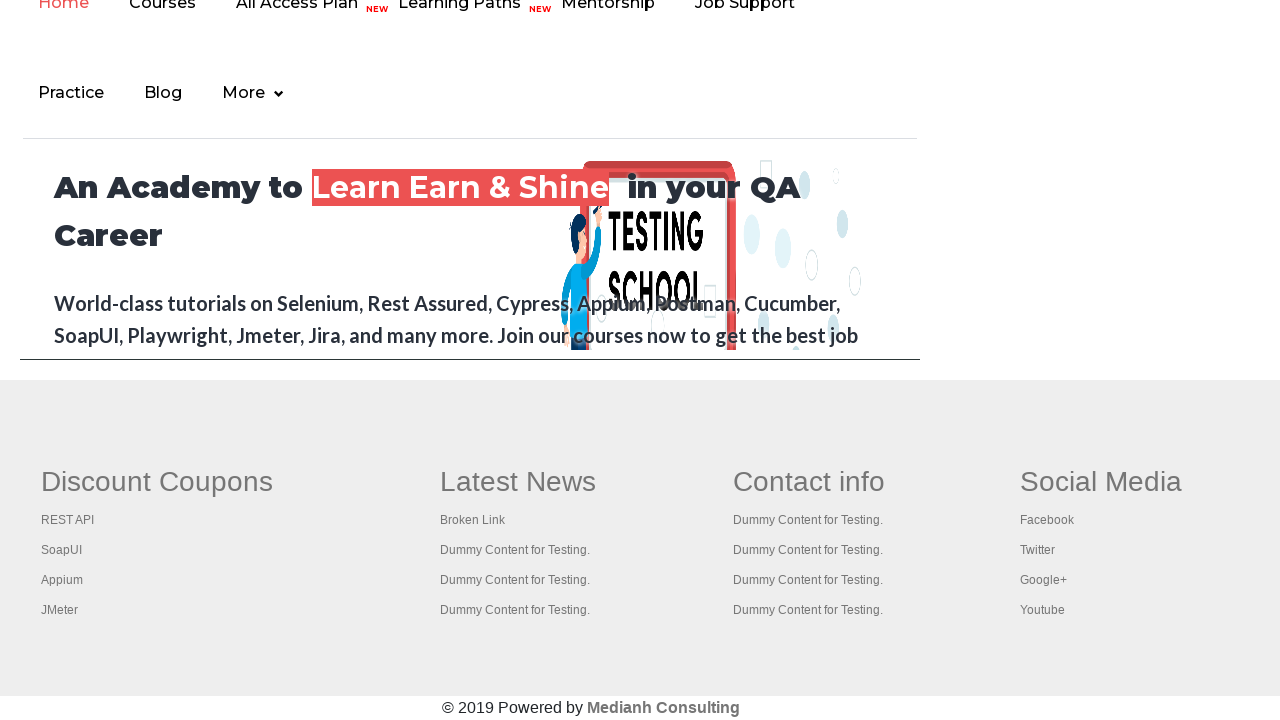

Verified footer link text is accessible for #
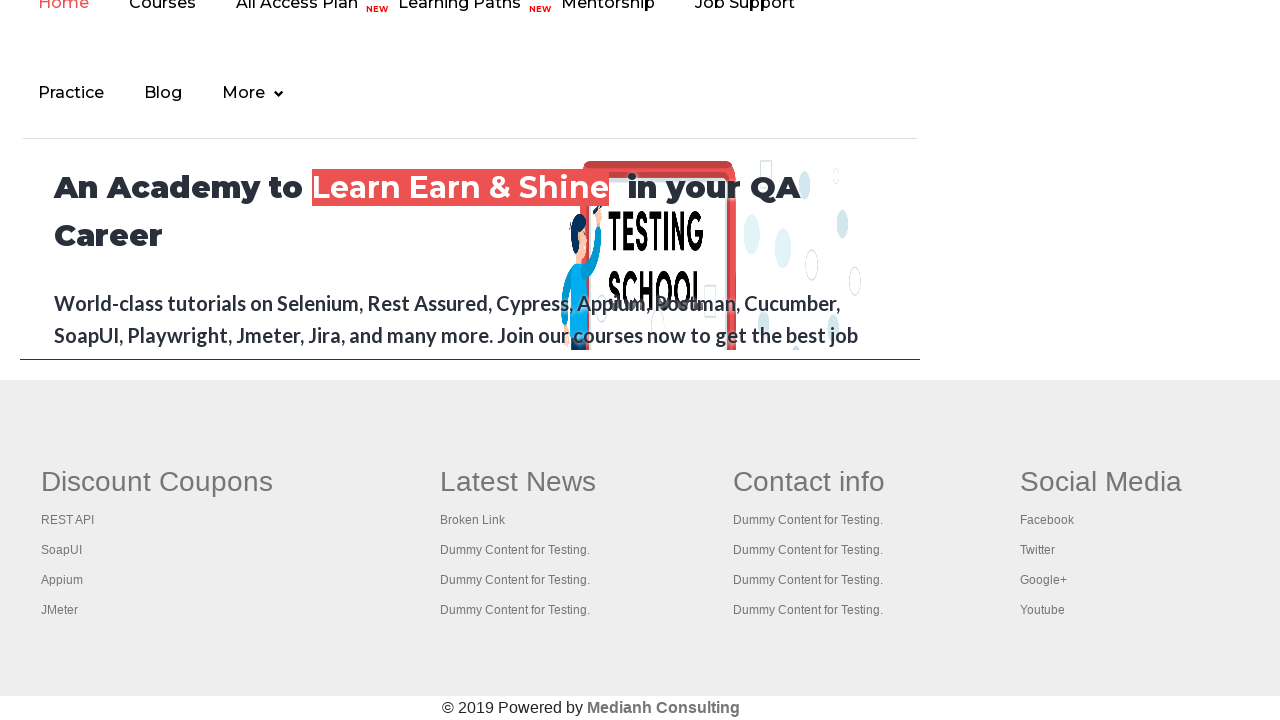

Retrieved href attribute from footer link: #
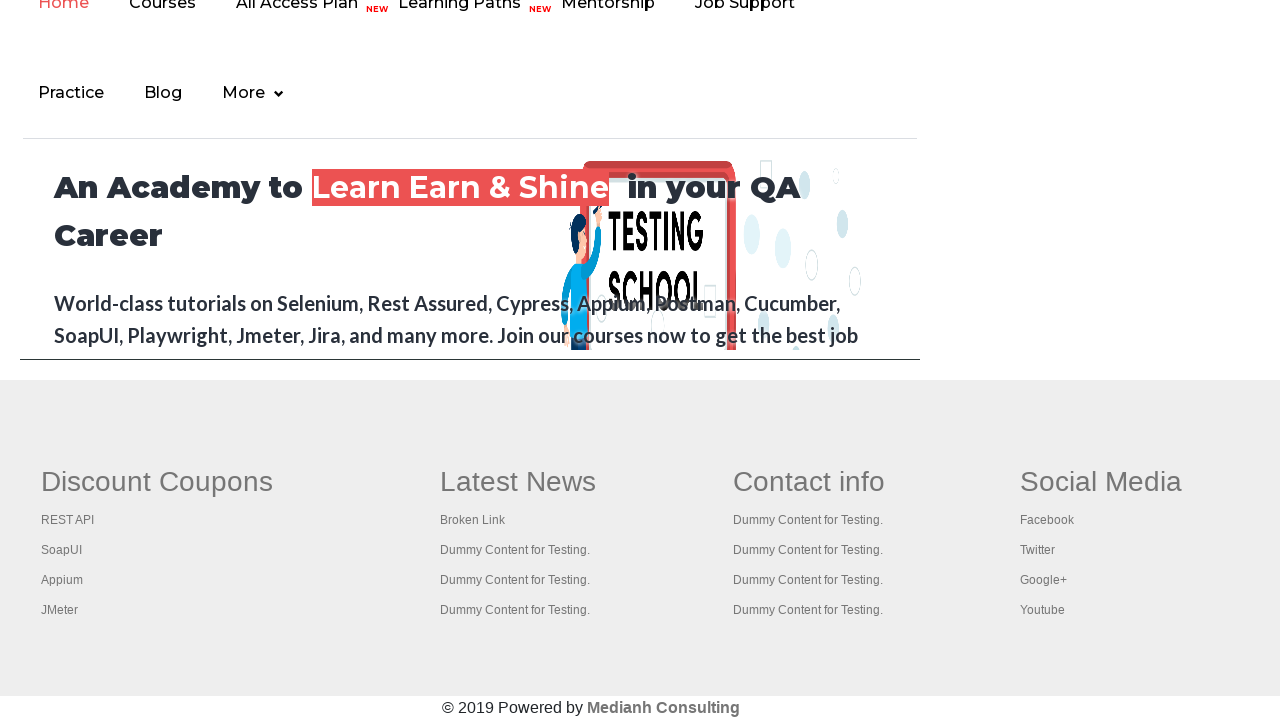

Verified footer link text is accessible for #
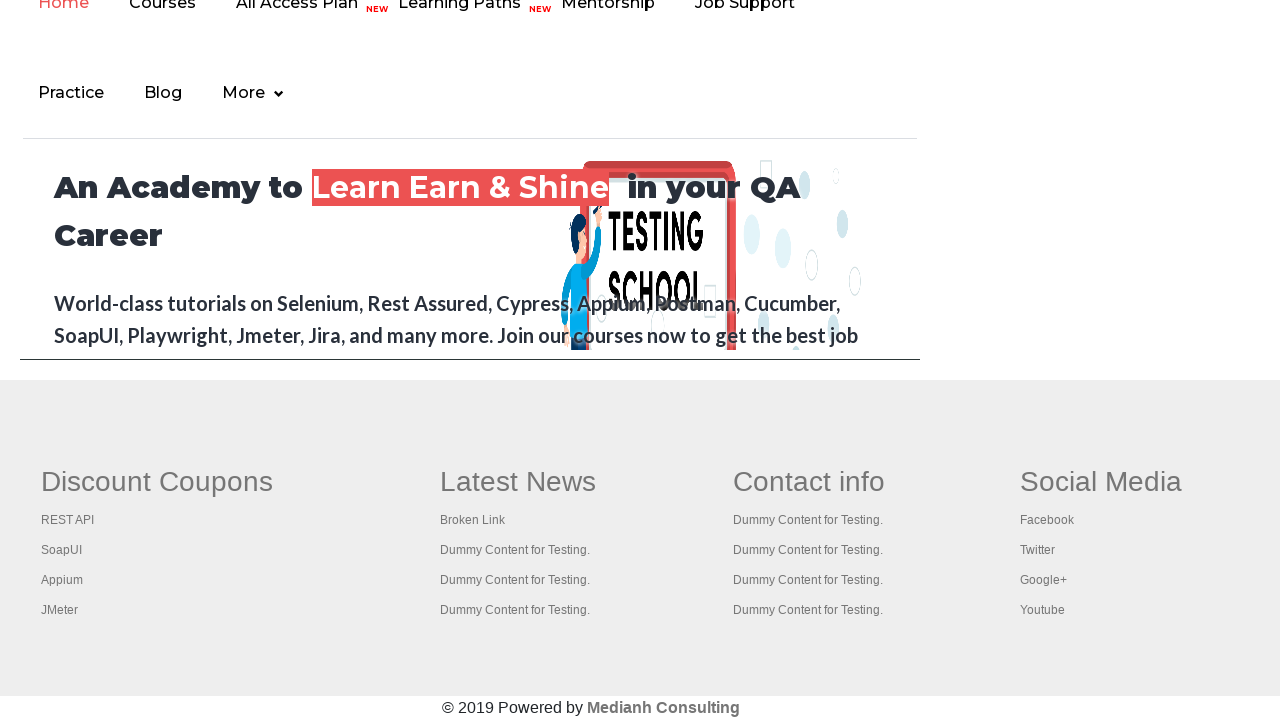

Retrieved href attribute from footer link: #
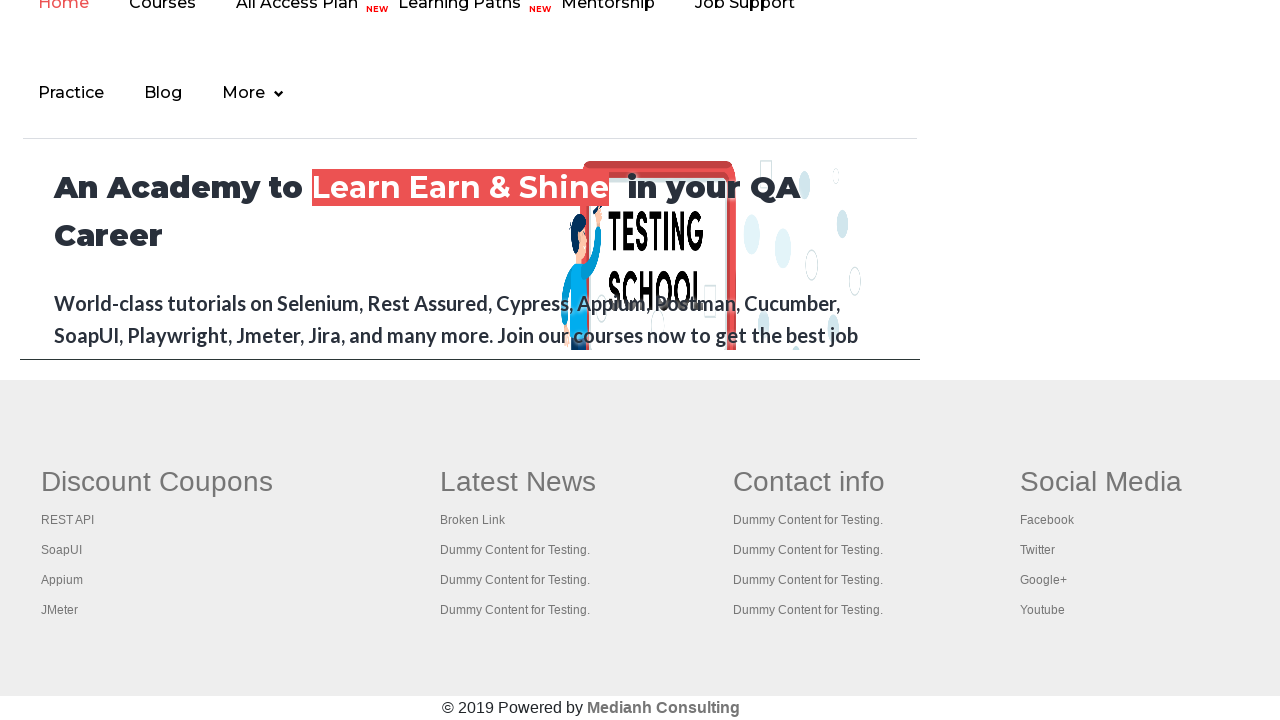

Verified footer link text is accessible for #
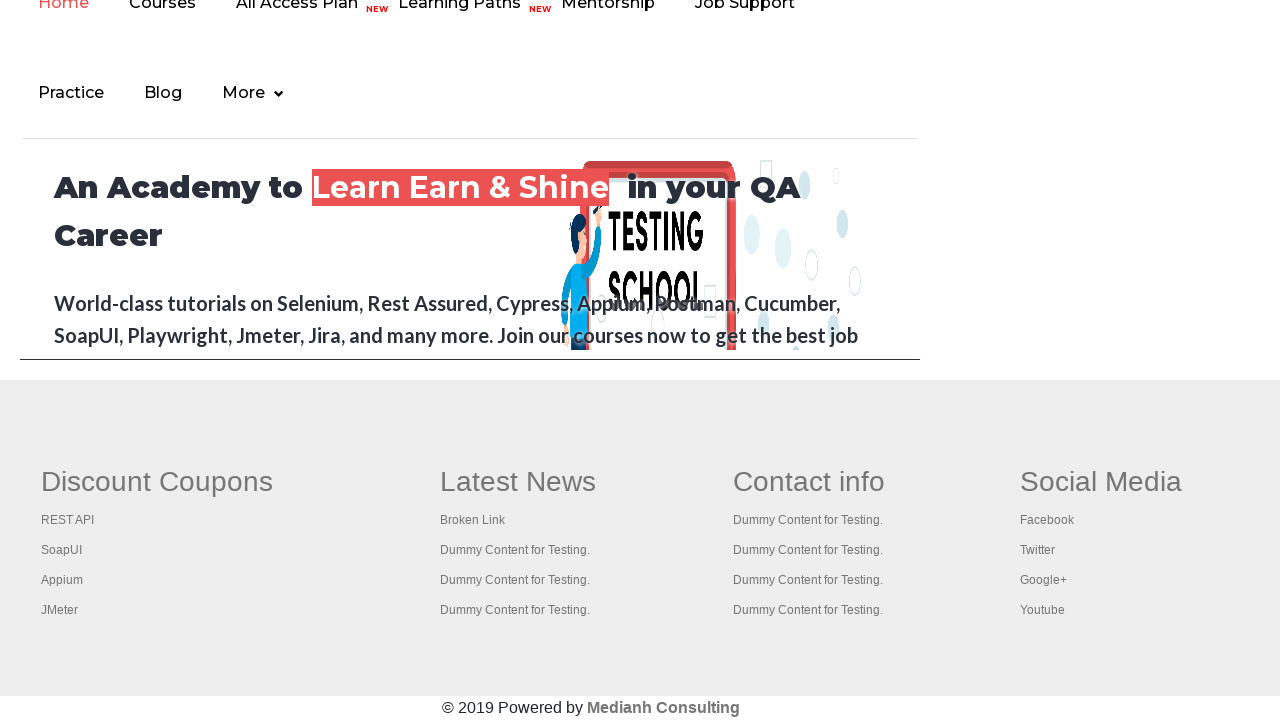

Retrieved href attribute from footer link: #
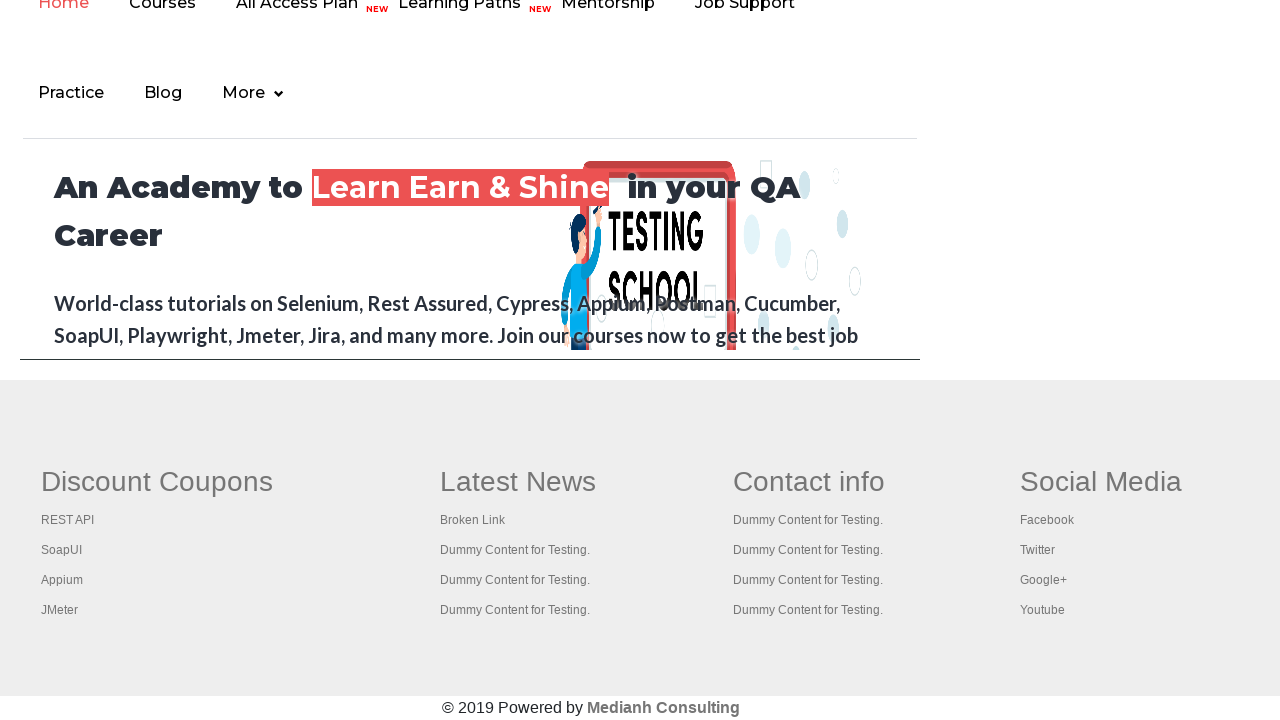

Verified footer link text is accessible for #
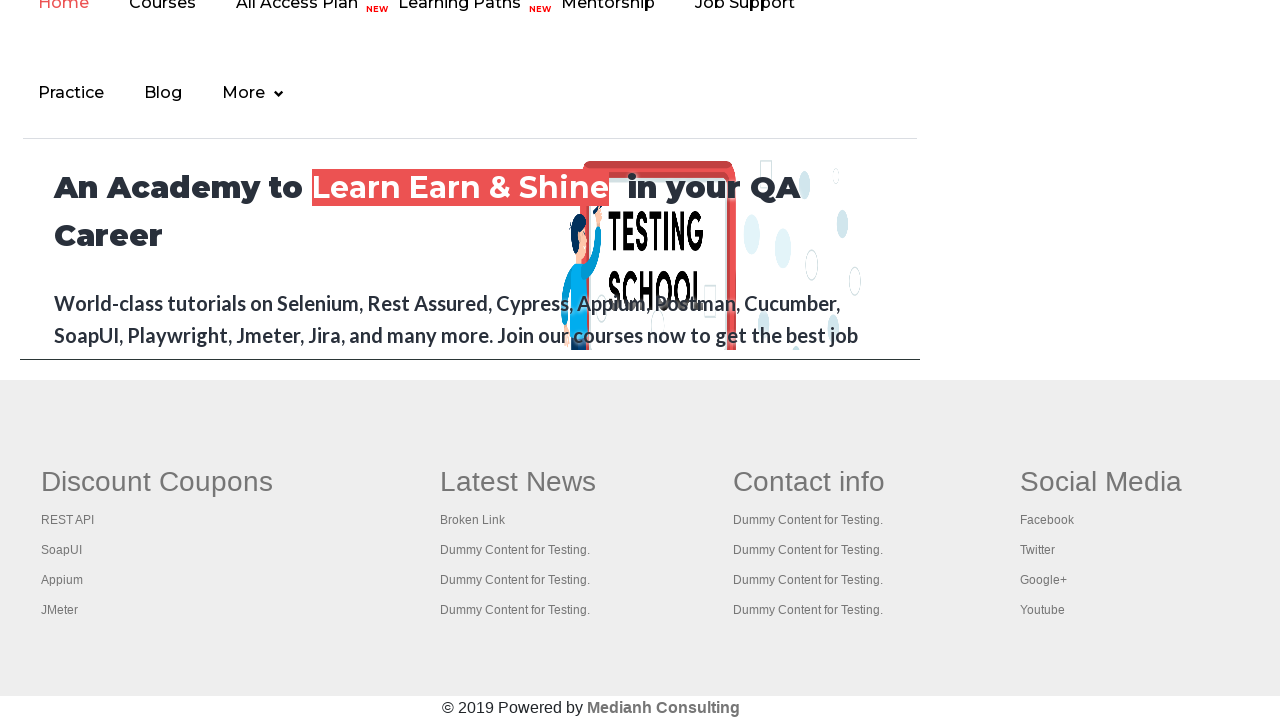

Retrieved href attribute from footer link: #
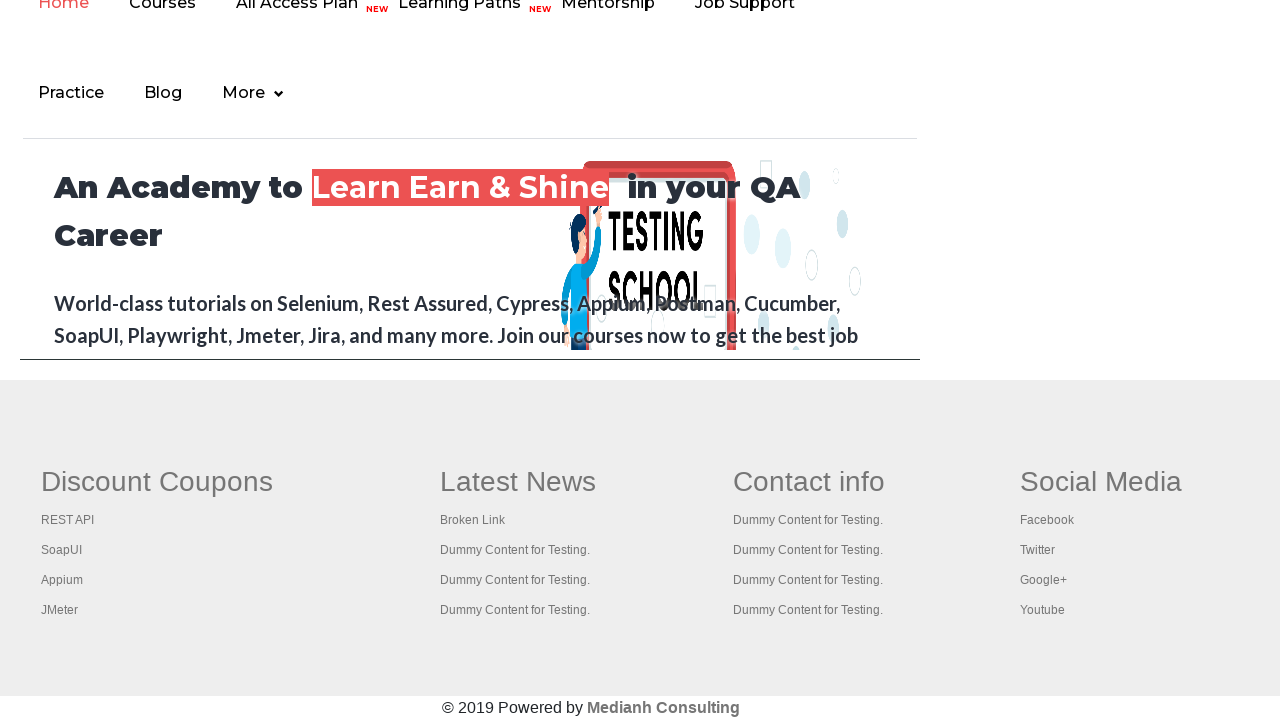

Verified footer link text is accessible for #
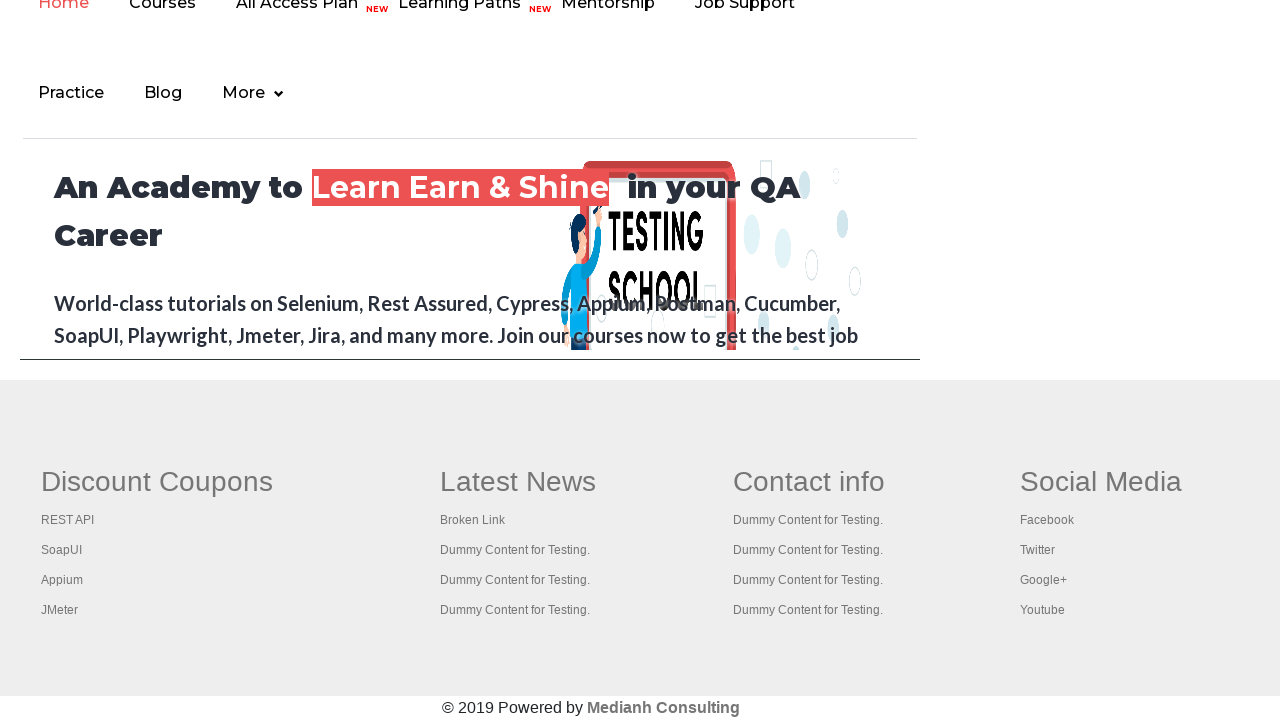

Retrieved href attribute from footer link: #
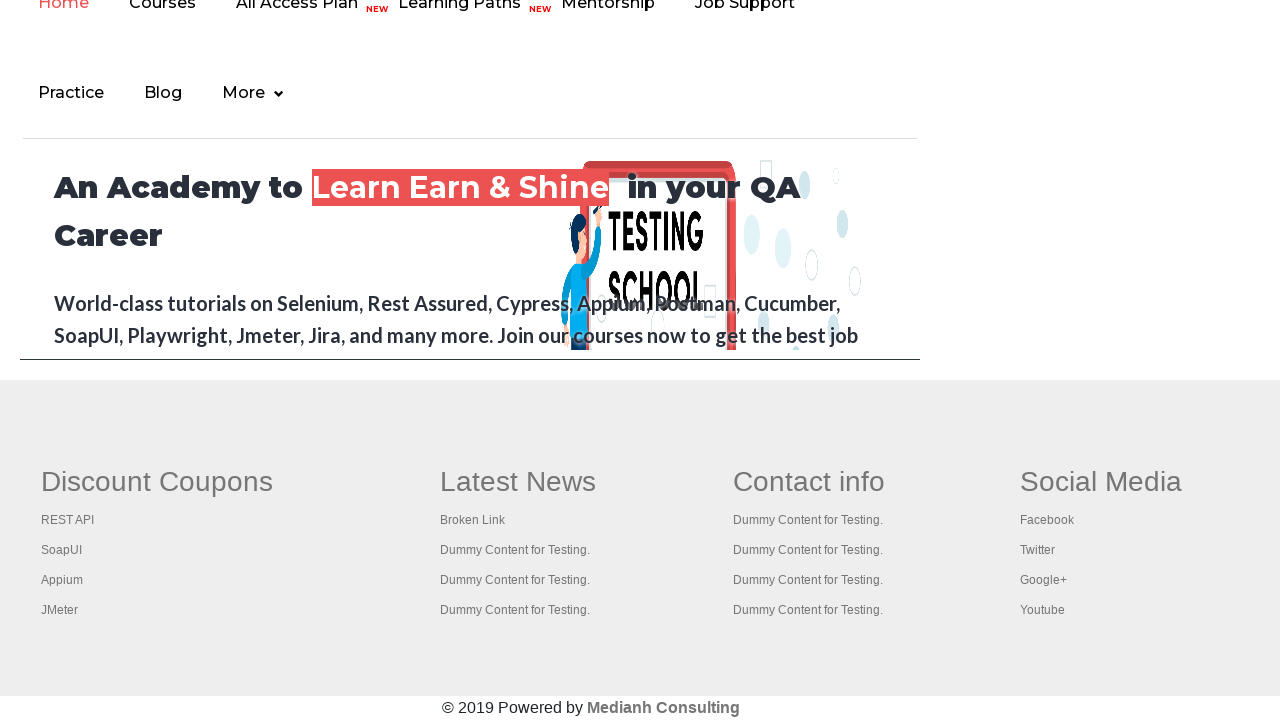

Verified footer link text is accessible for #
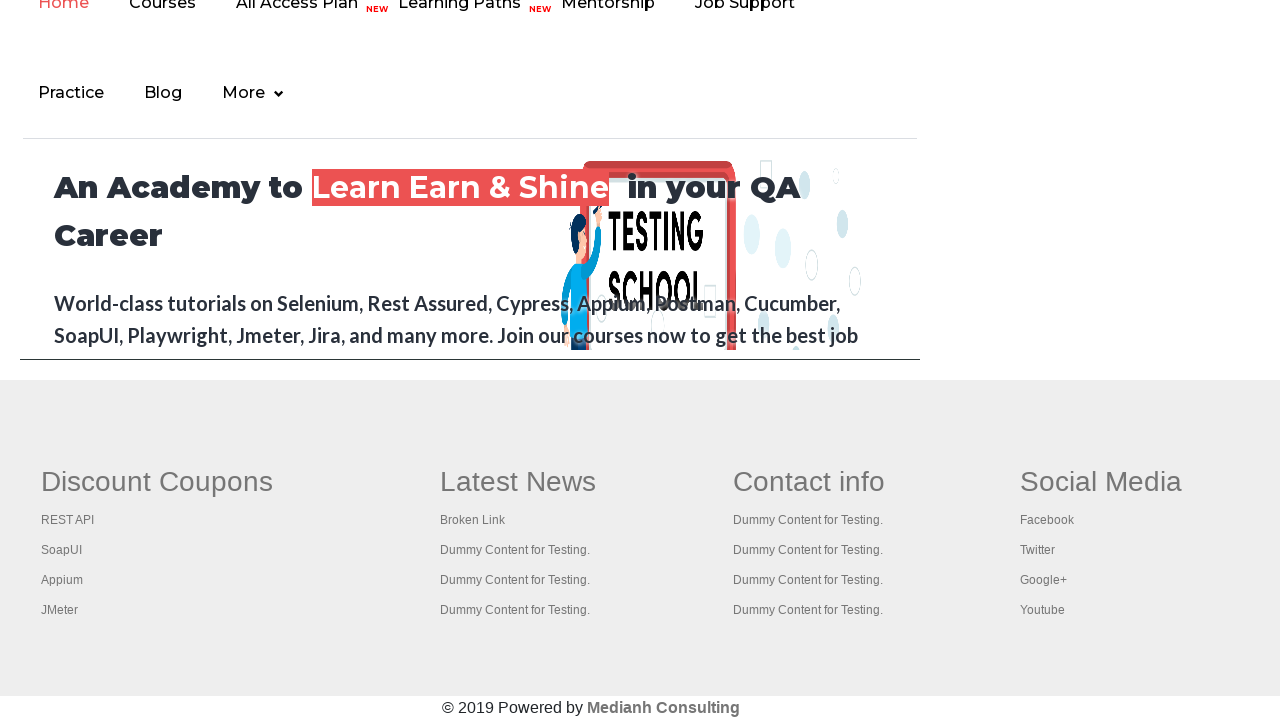

Retrieved href attribute from footer link: #
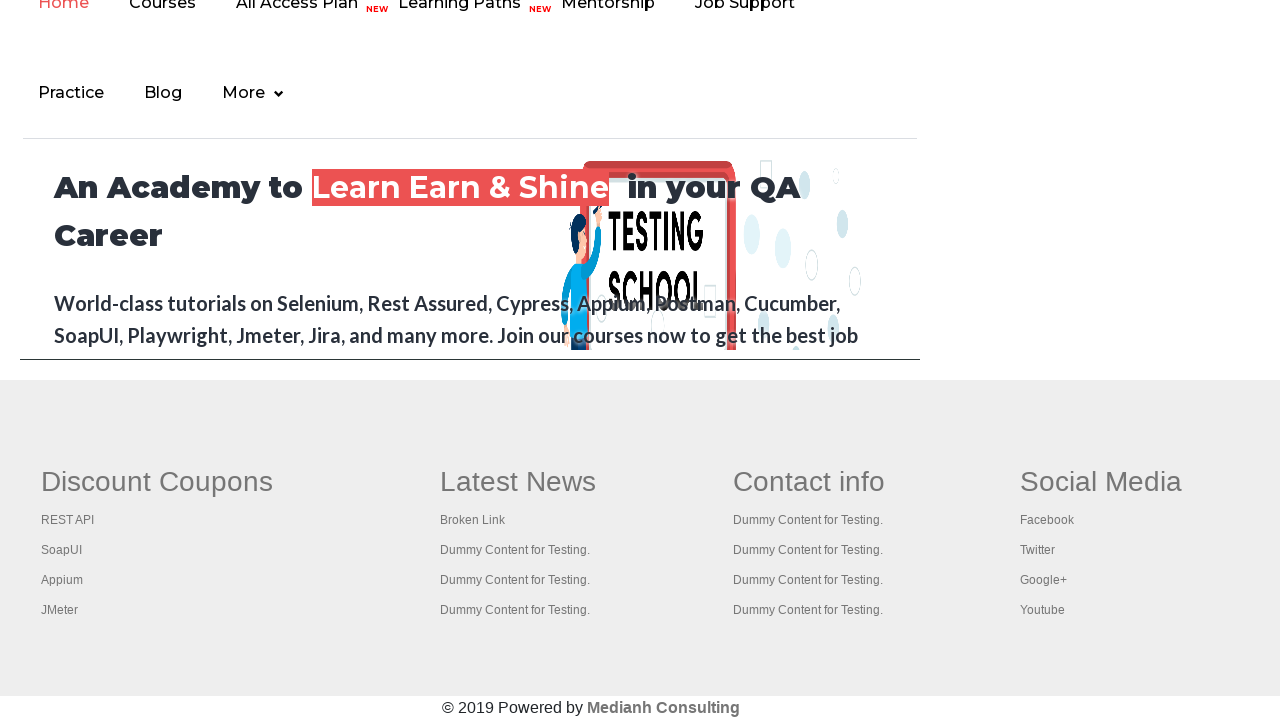

Verified footer link text is accessible for #
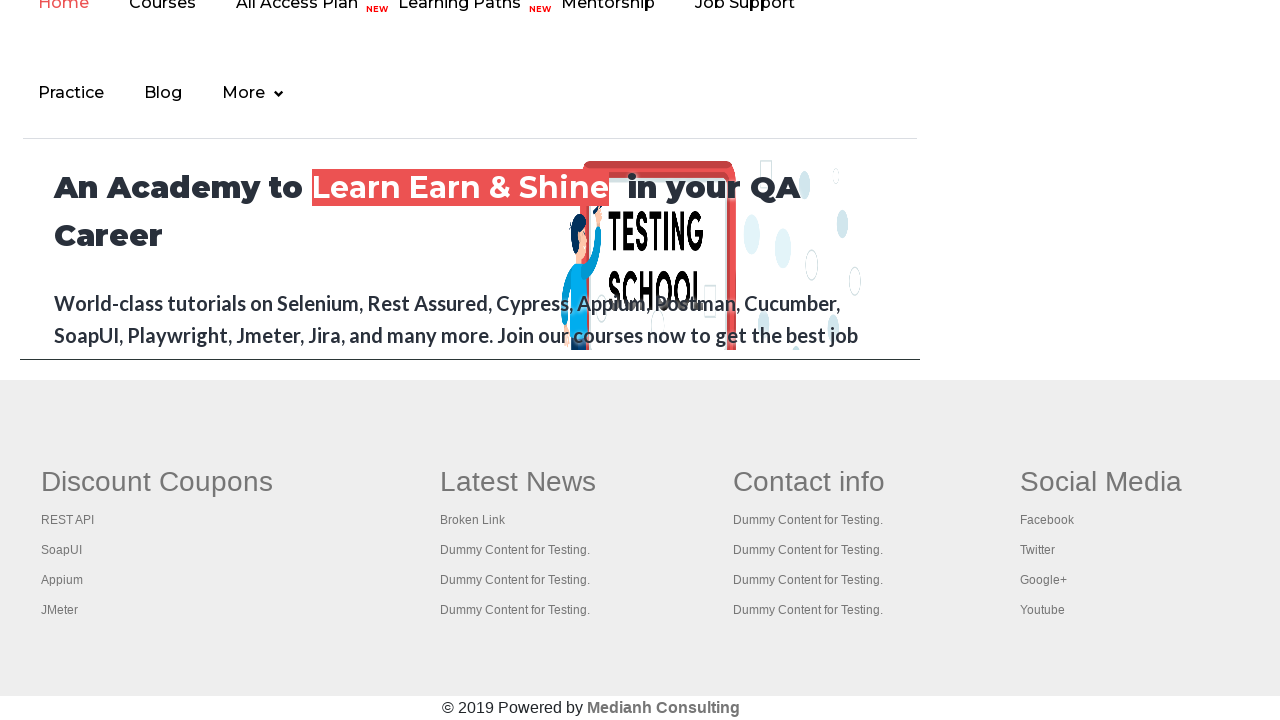

Retrieved href attribute from footer link: #
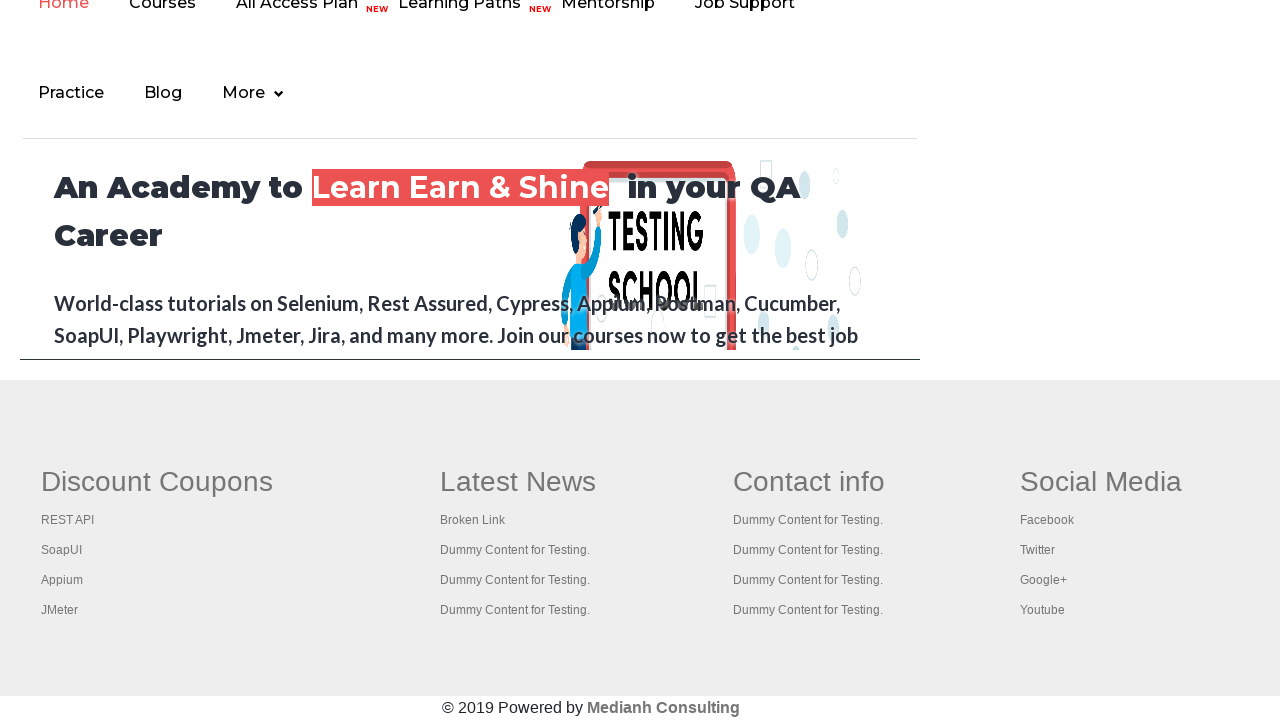

Verified footer link text is accessible for #
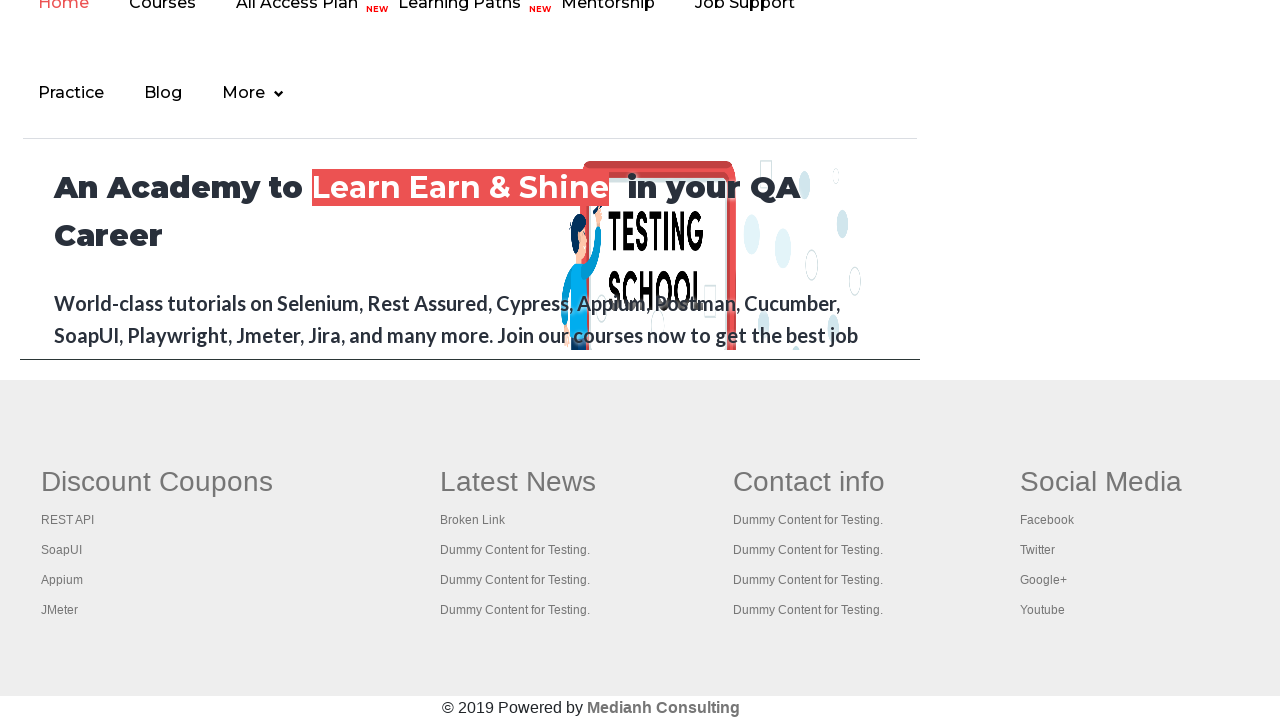

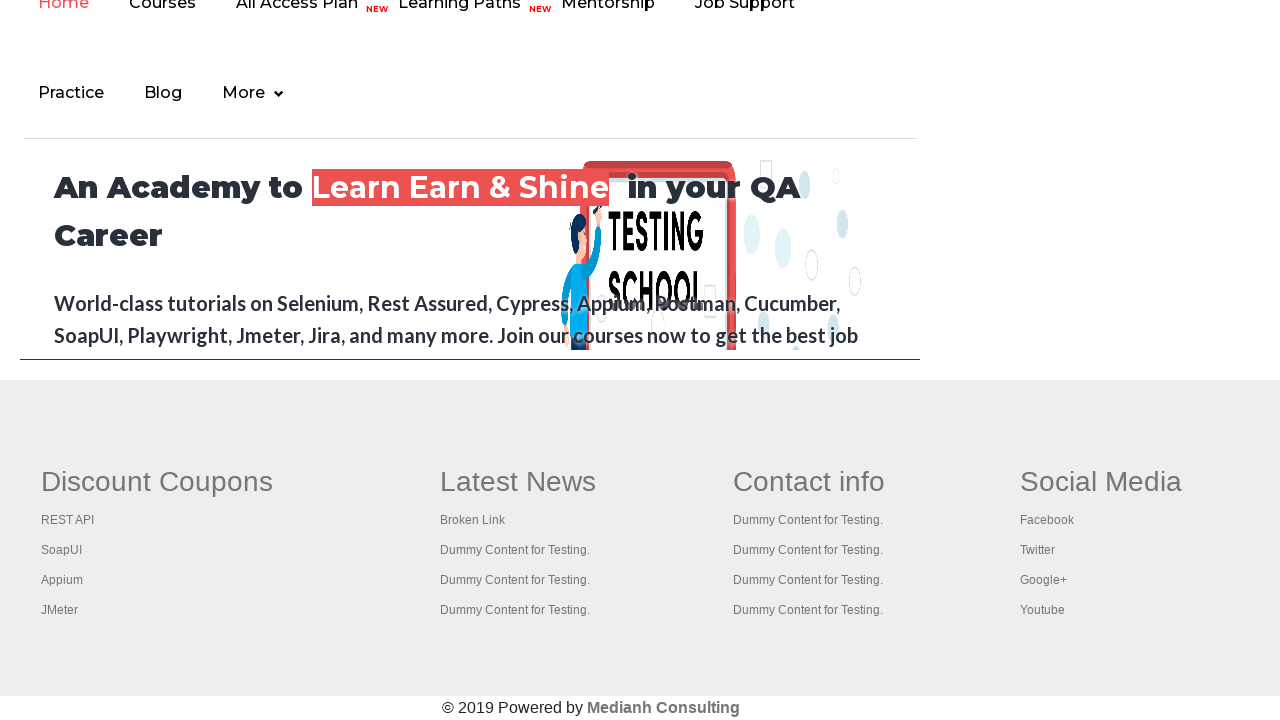